Tests number input field interactions by clicking the Inputs link and using arrow keys to increment and decrement values

Starting URL: https://the-internet.herokuapp.com/

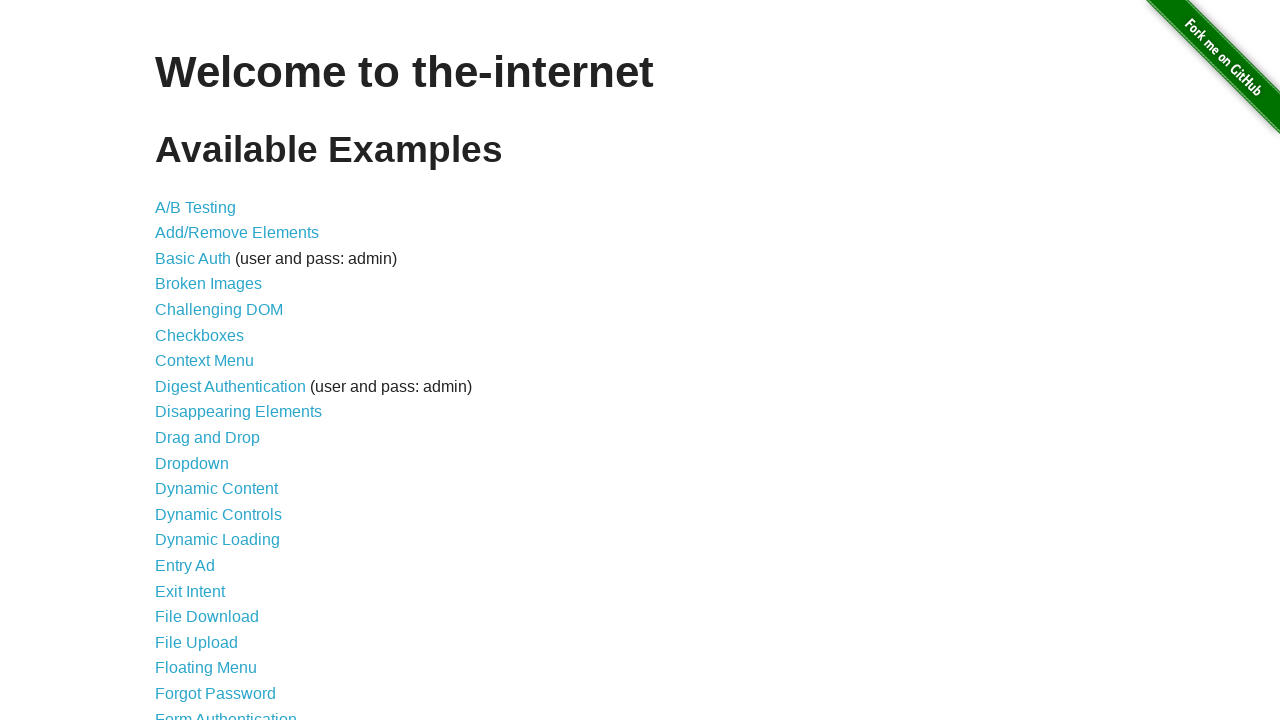

Clicked on the Inputs link at (176, 361) on text=Inputs
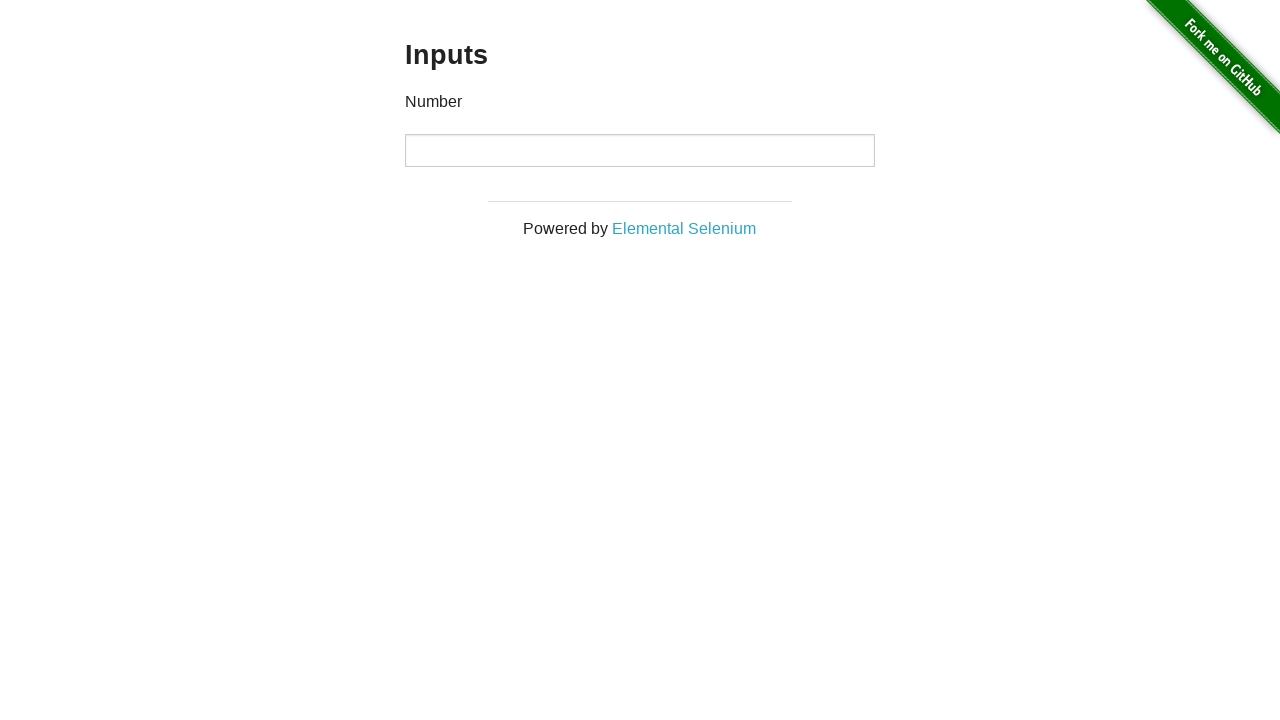

Clicked on the number input field at (640, 150) on xpath=//input
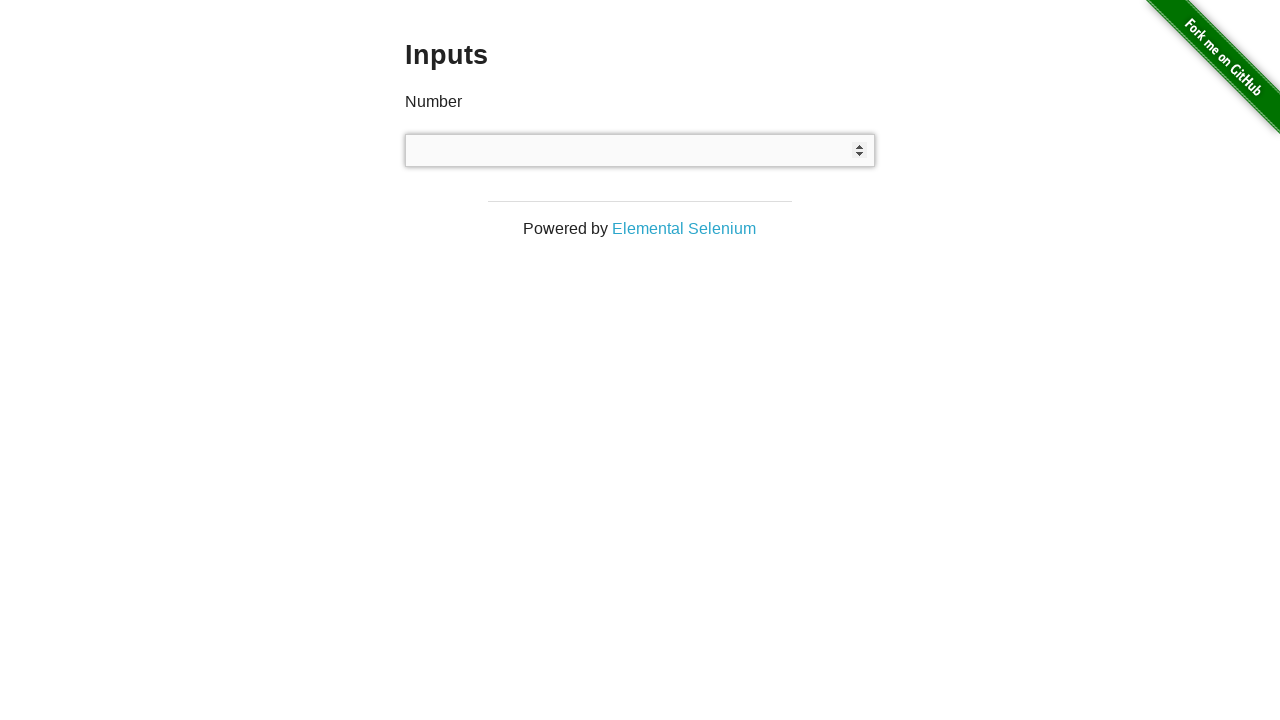

Pressed ArrowUp to increment value (press 1/20) on xpath=//input
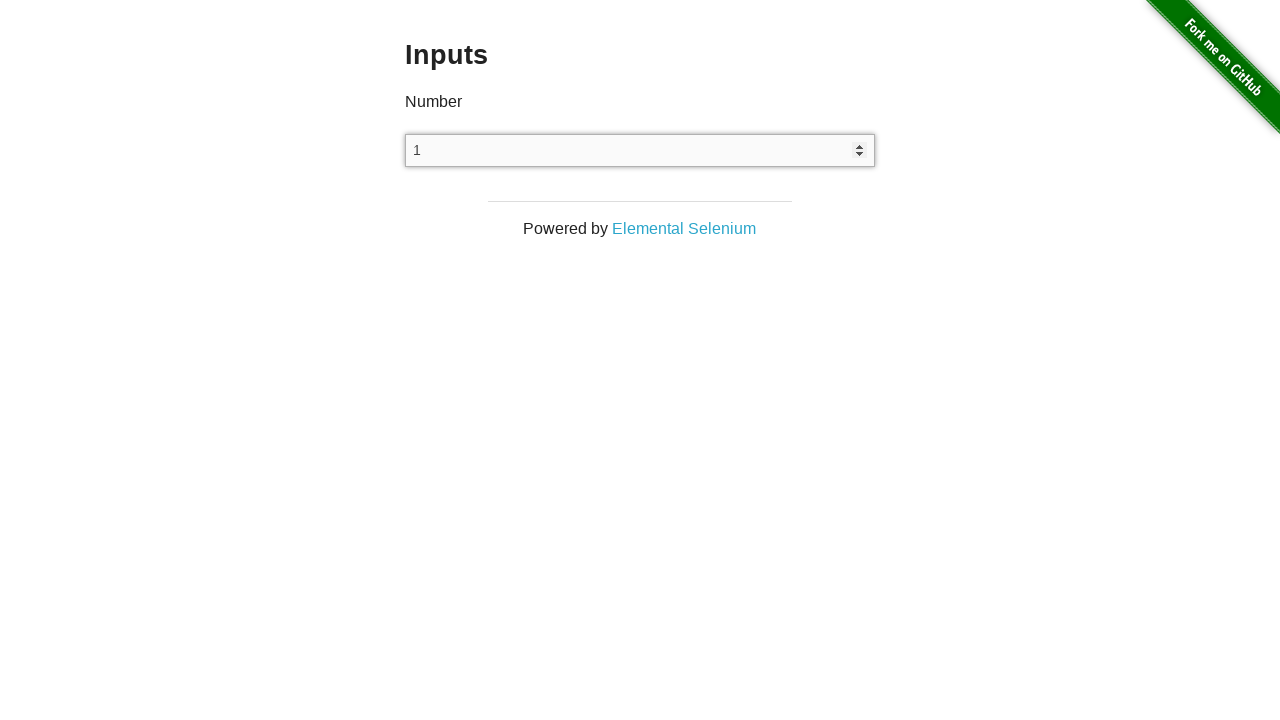

Pressed ArrowUp to increment value (press 2/20) on xpath=//input
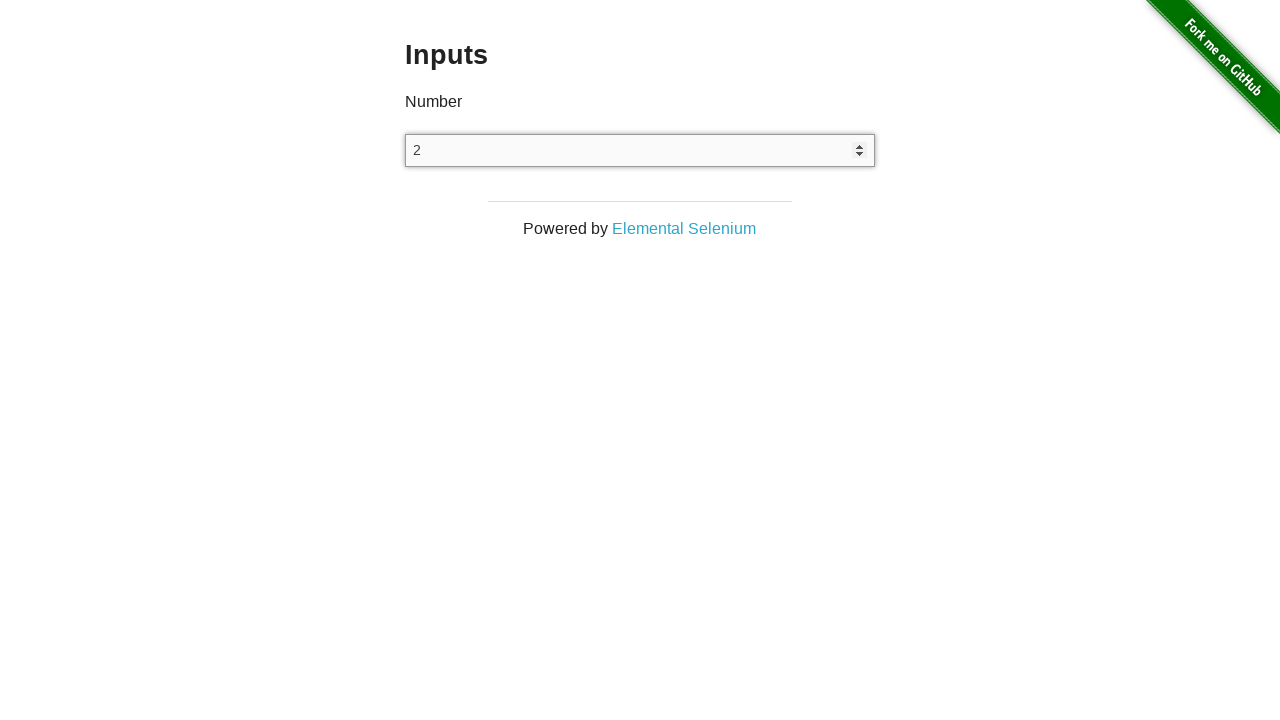

Pressed ArrowUp to increment value (press 3/20) on xpath=//input
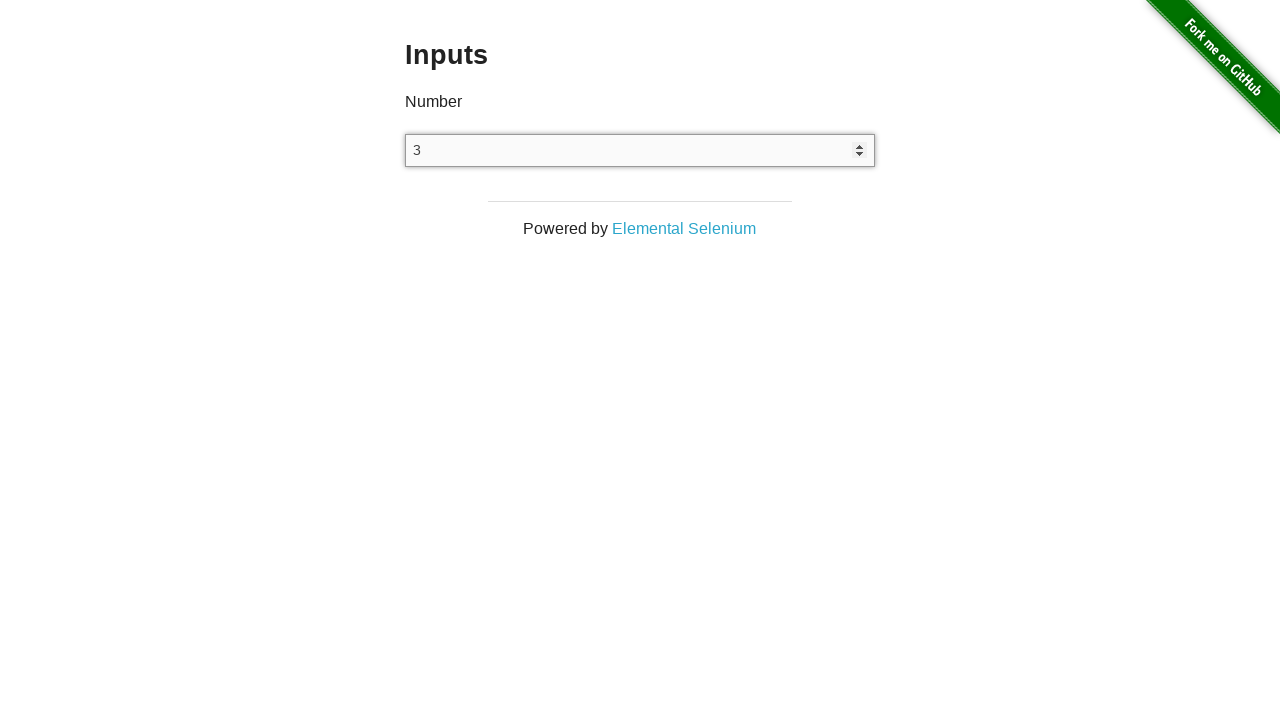

Pressed ArrowUp to increment value (press 4/20) on xpath=//input
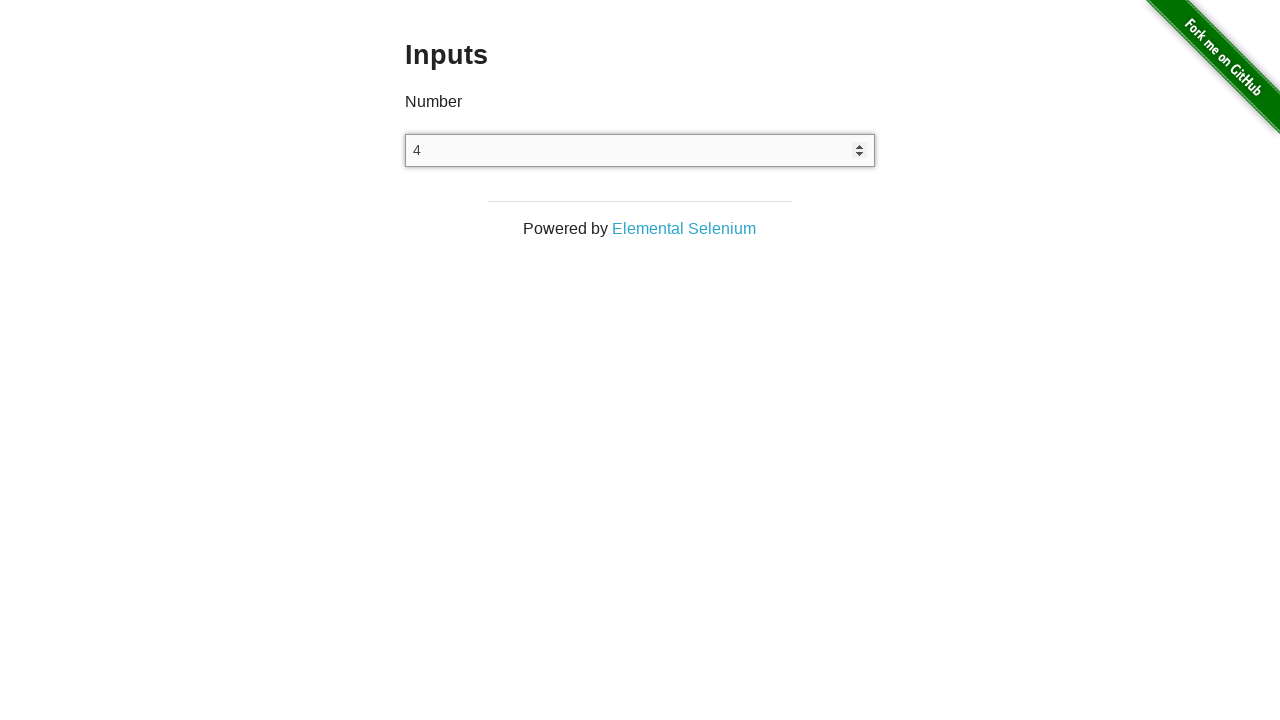

Pressed ArrowUp to increment value (press 5/20) on xpath=//input
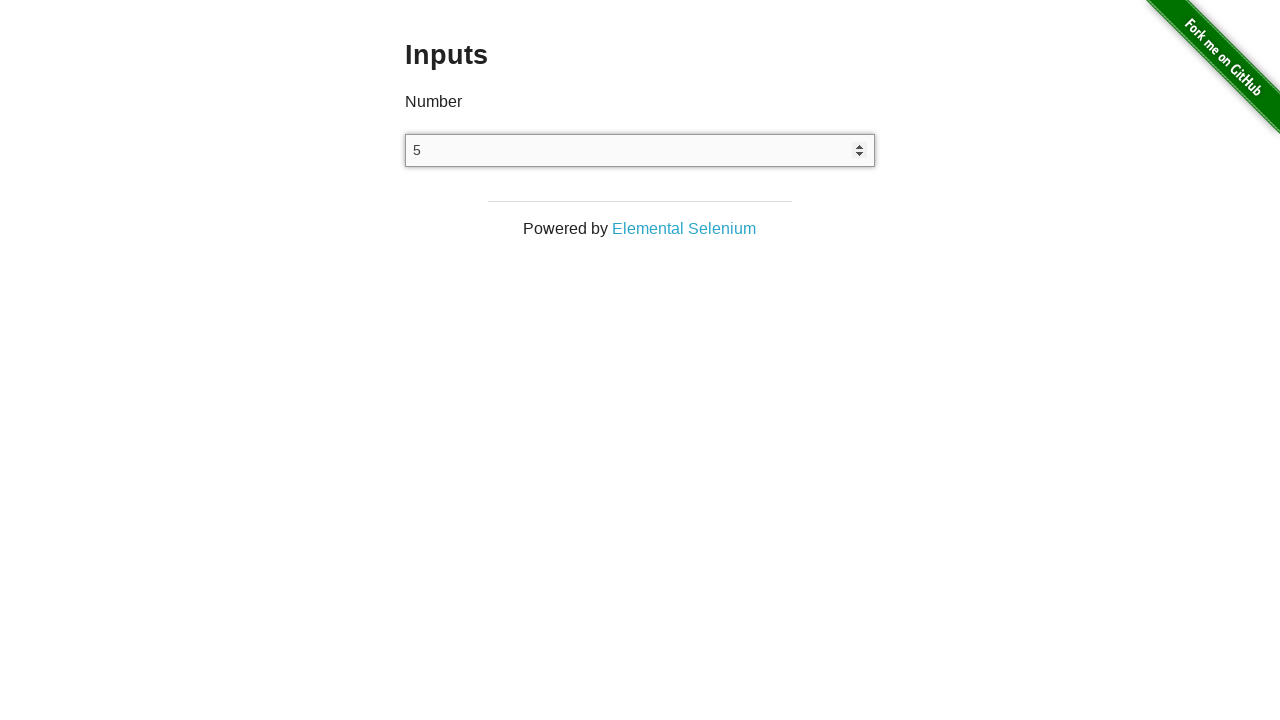

Pressed ArrowUp to increment value (press 6/20) on xpath=//input
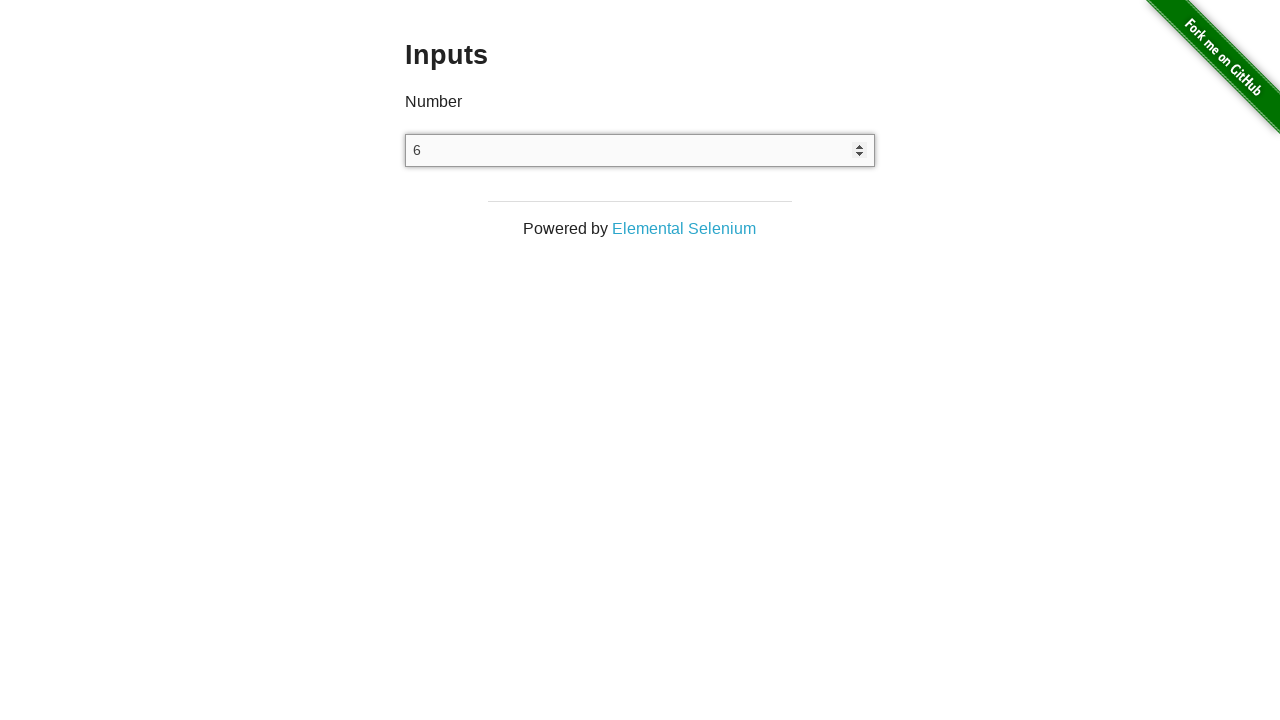

Pressed ArrowUp to increment value (press 7/20) on xpath=//input
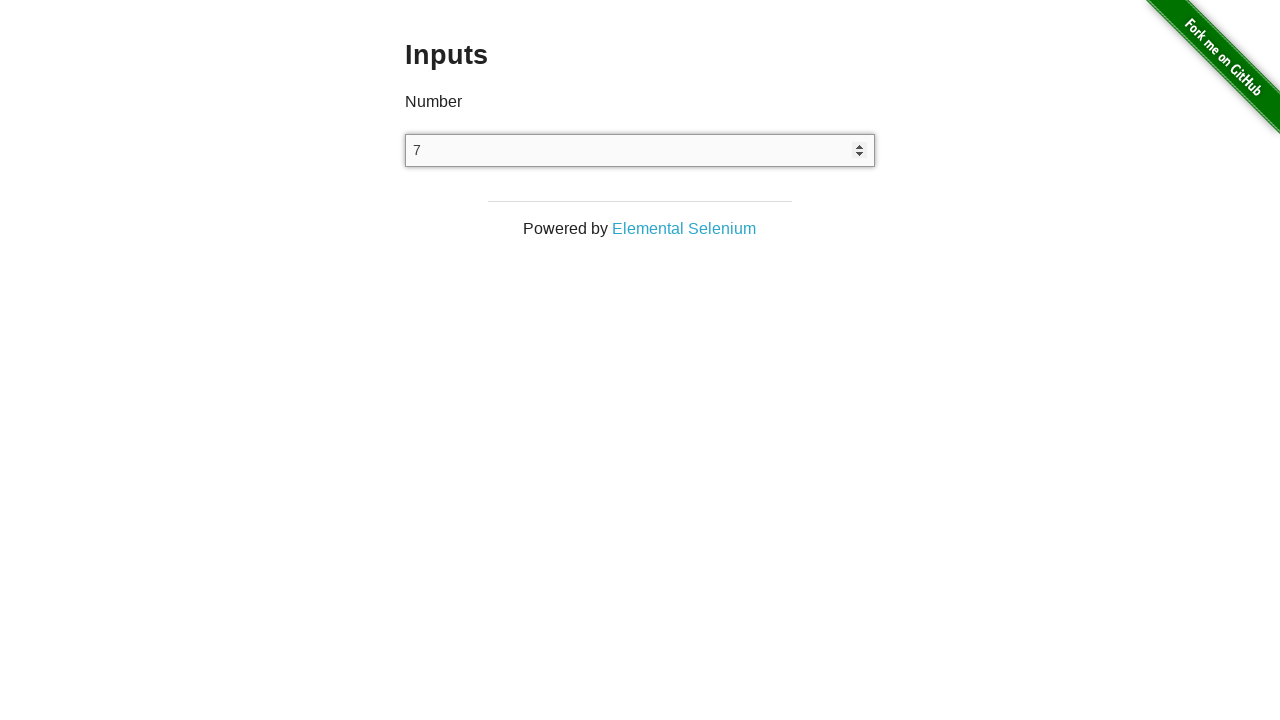

Pressed ArrowUp to increment value (press 8/20) on xpath=//input
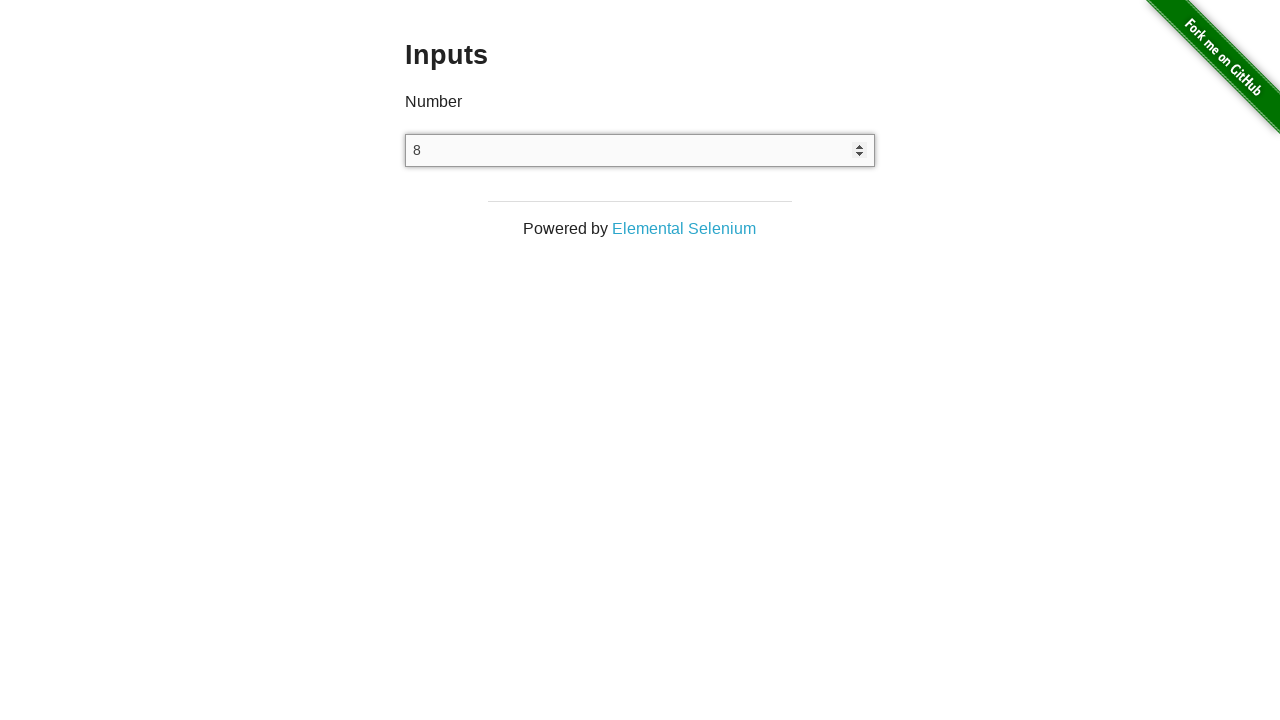

Pressed ArrowUp to increment value (press 9/20) on xpath=//input
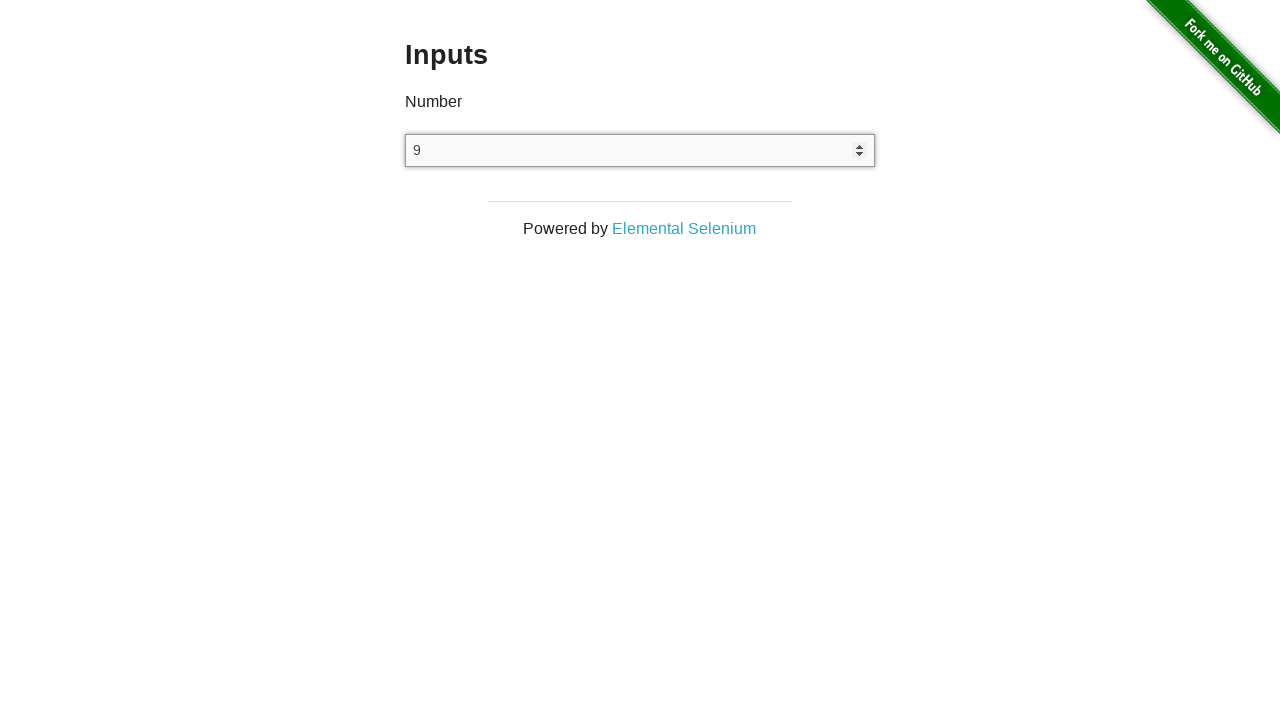

Pressed ArrowUp to increment value (press 10/20) on xpath=//input
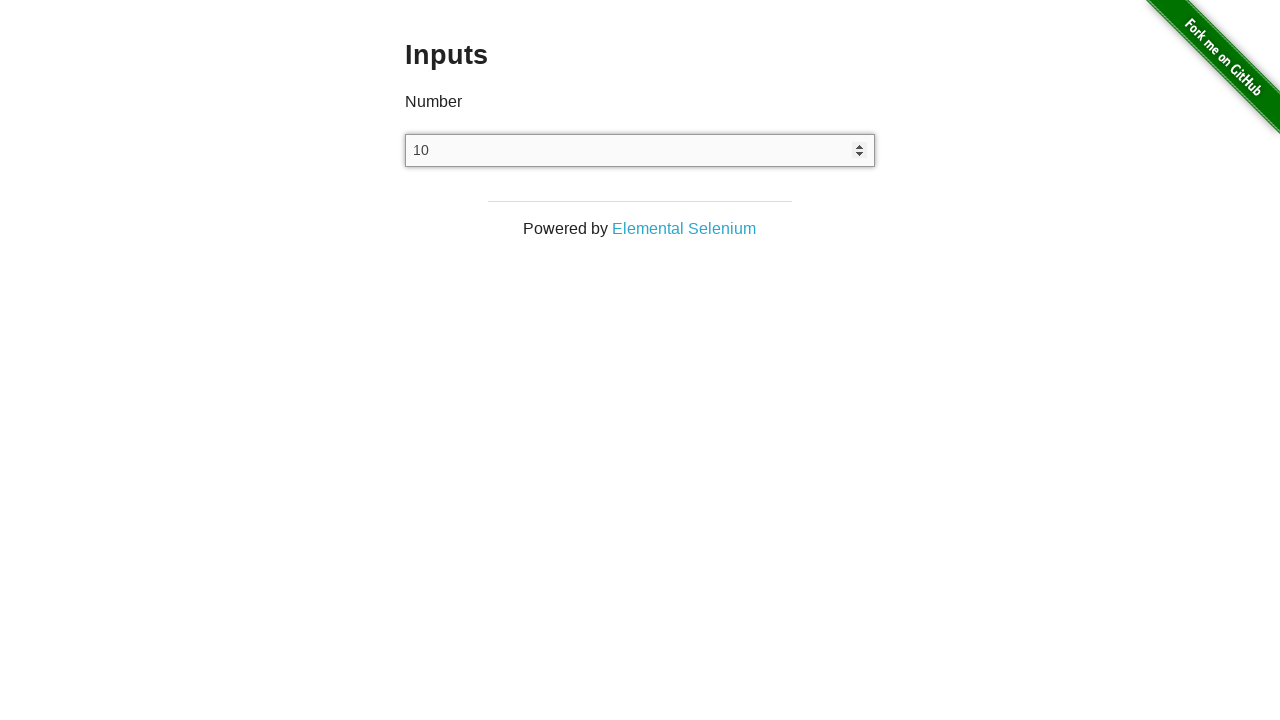

Pressed ArrowUp to increment value (press 11/20) on xpath=//input
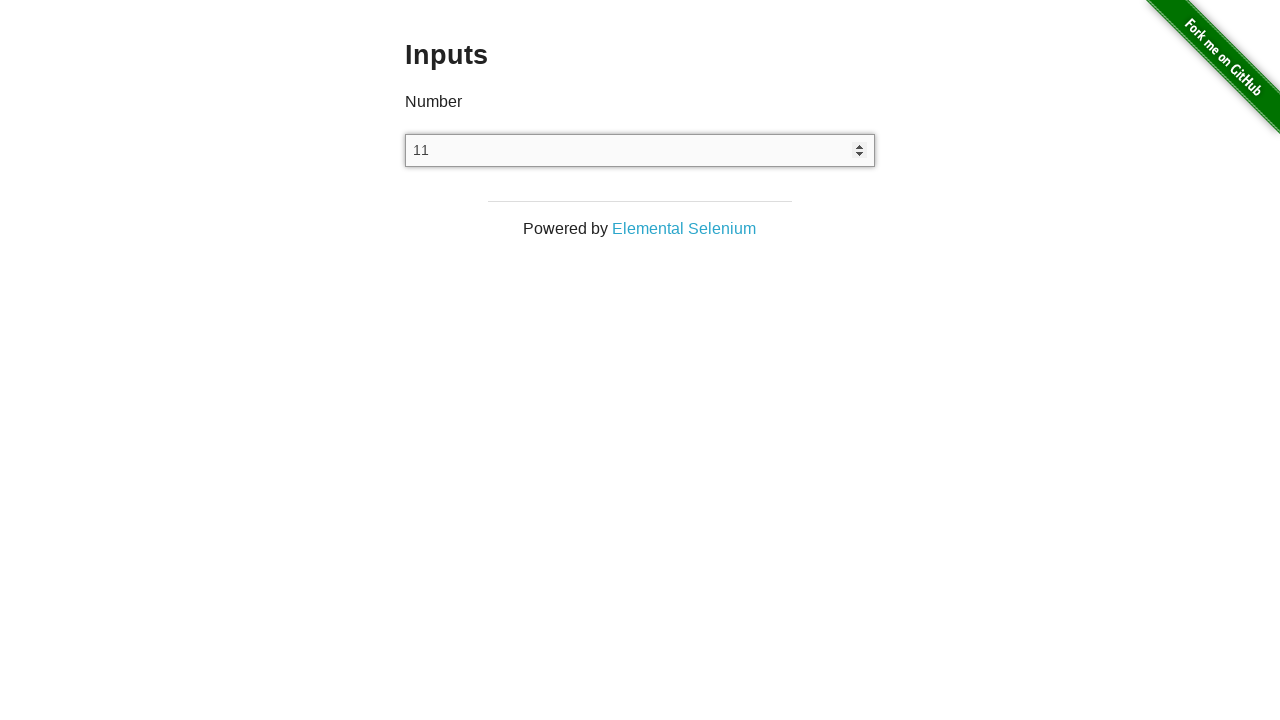

Pressed ArrowUp to increment value (press 12/20) on xpath=//input
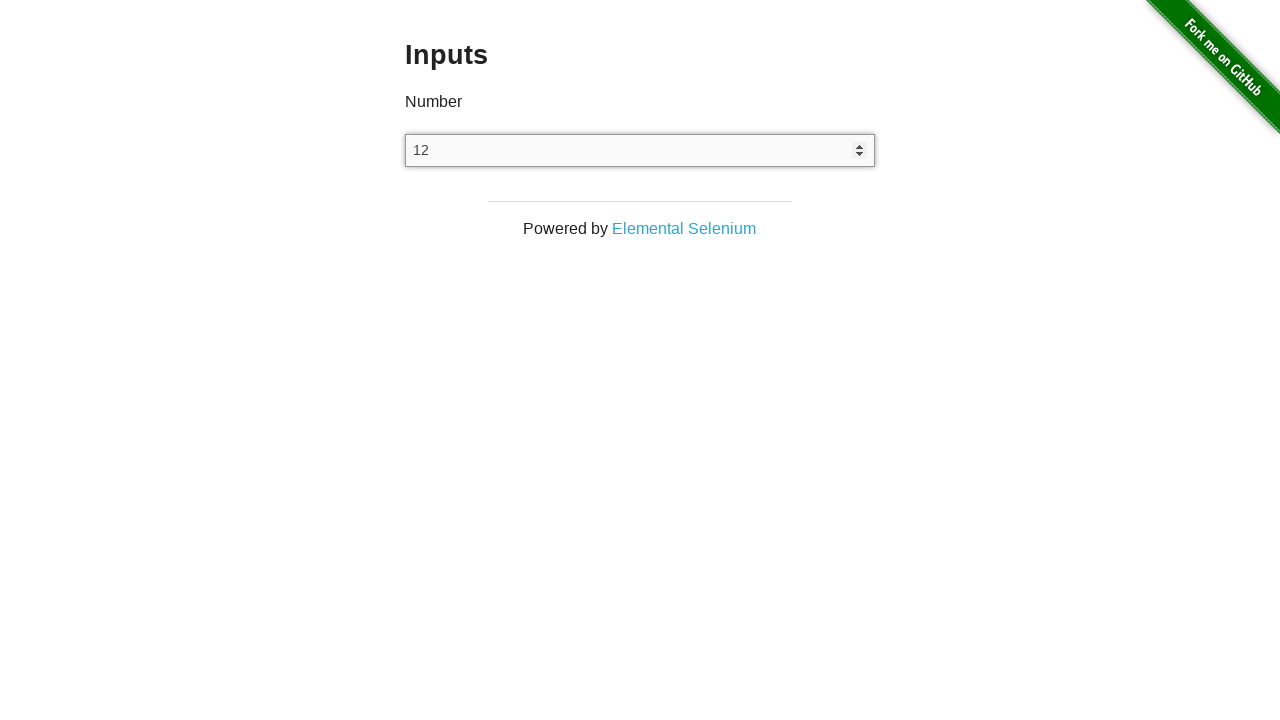

Pressed ArrowUp to increment value (press 13/20) on xpath=//input
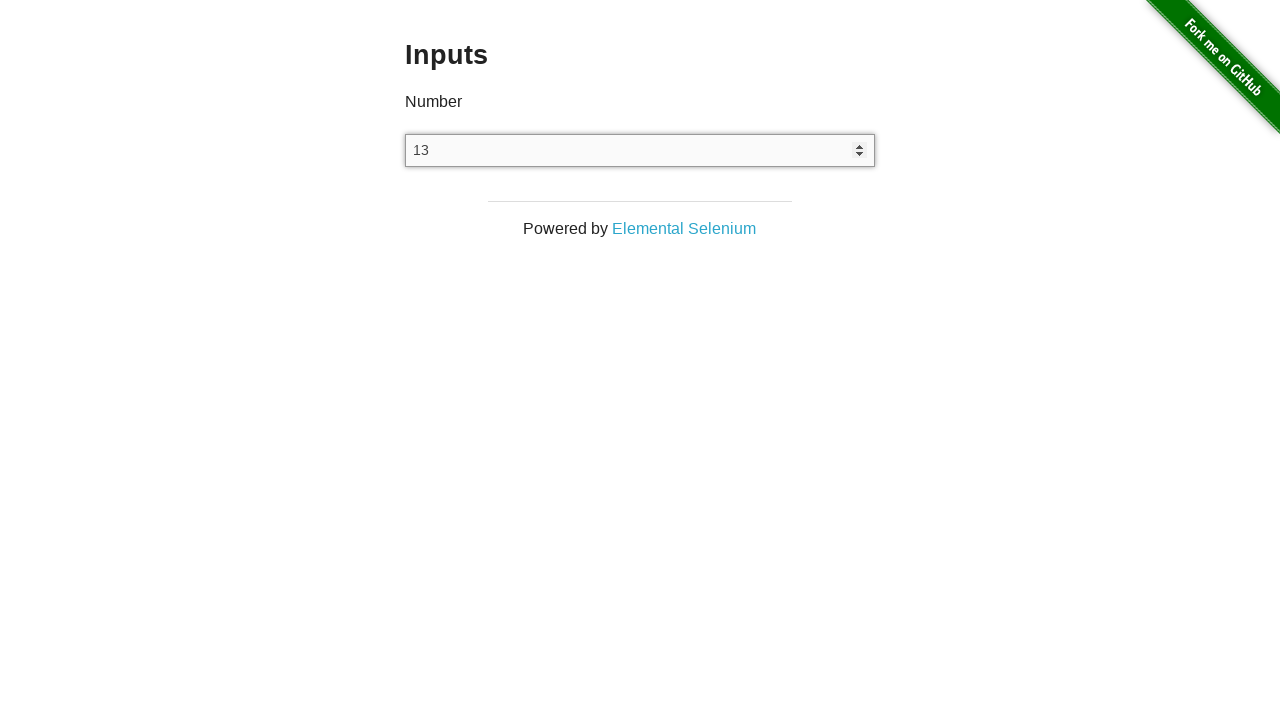

Pressed ArrowUp to increment value (press 14/20) on xpath=//input
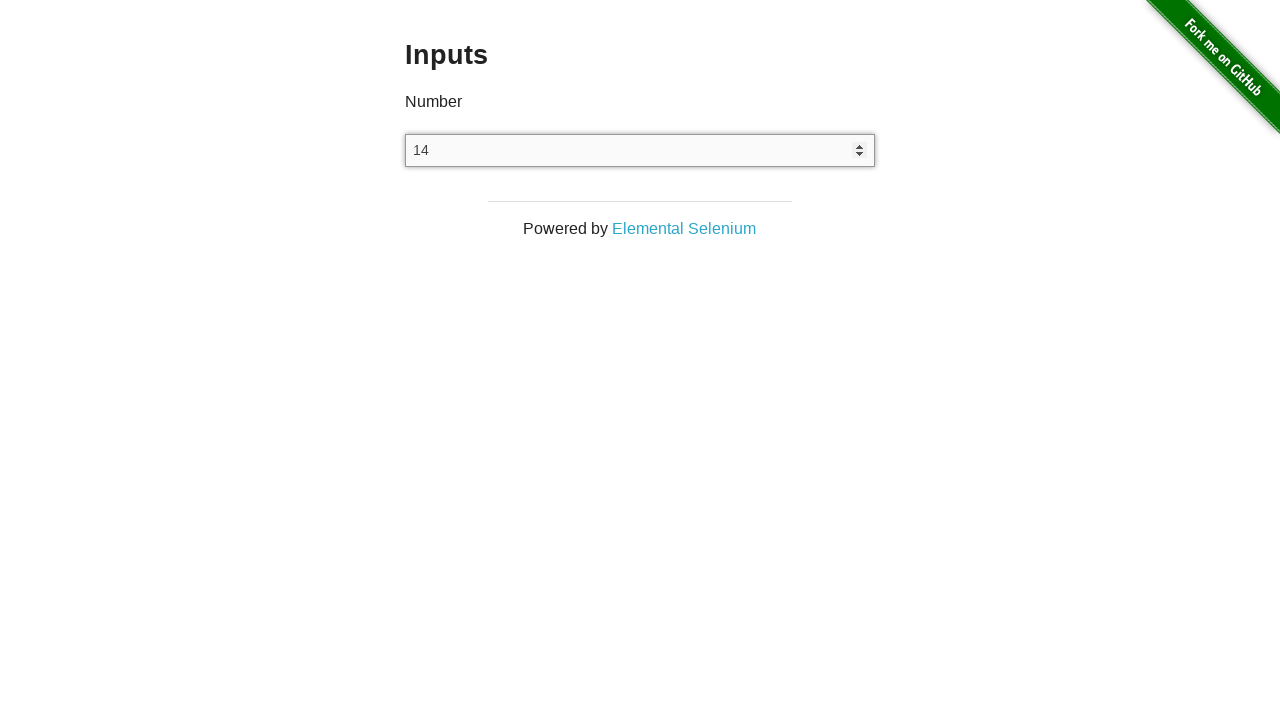

Pressed ArrowUp to increment value (press 15/20) on xpath=//input
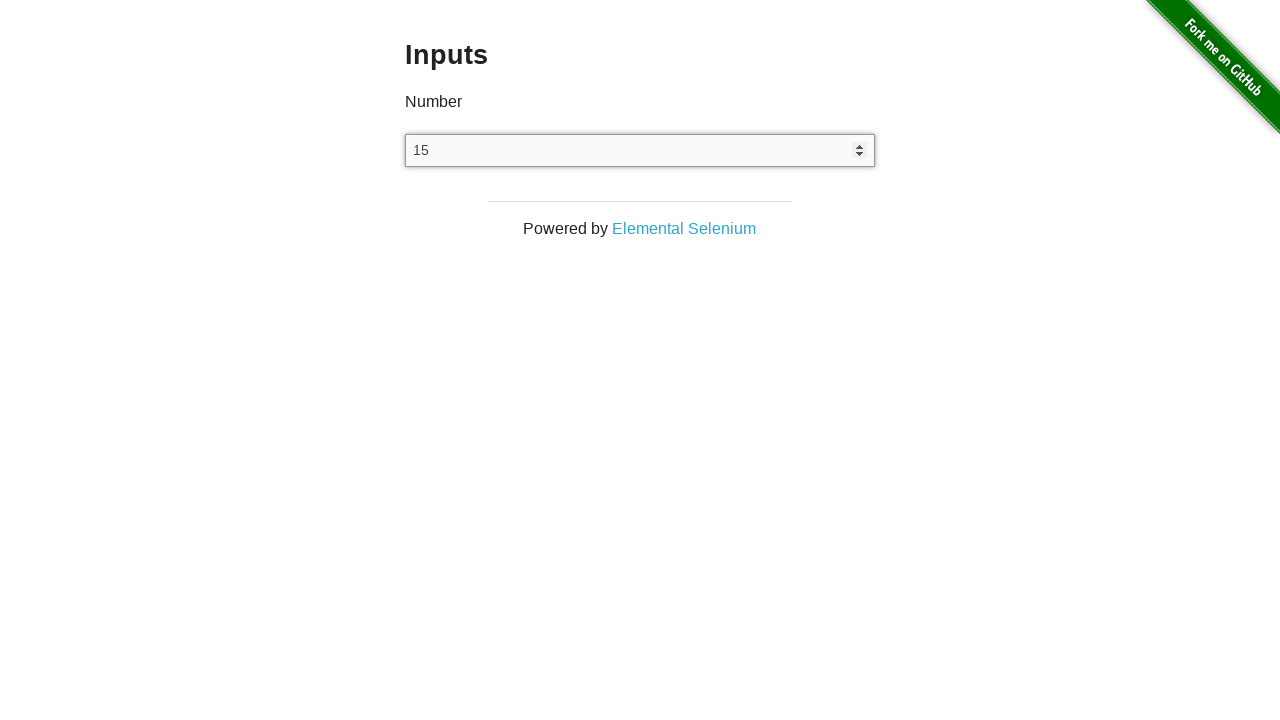

Pressed ArrowUp to increment value (press 16/20) on xpath=//input
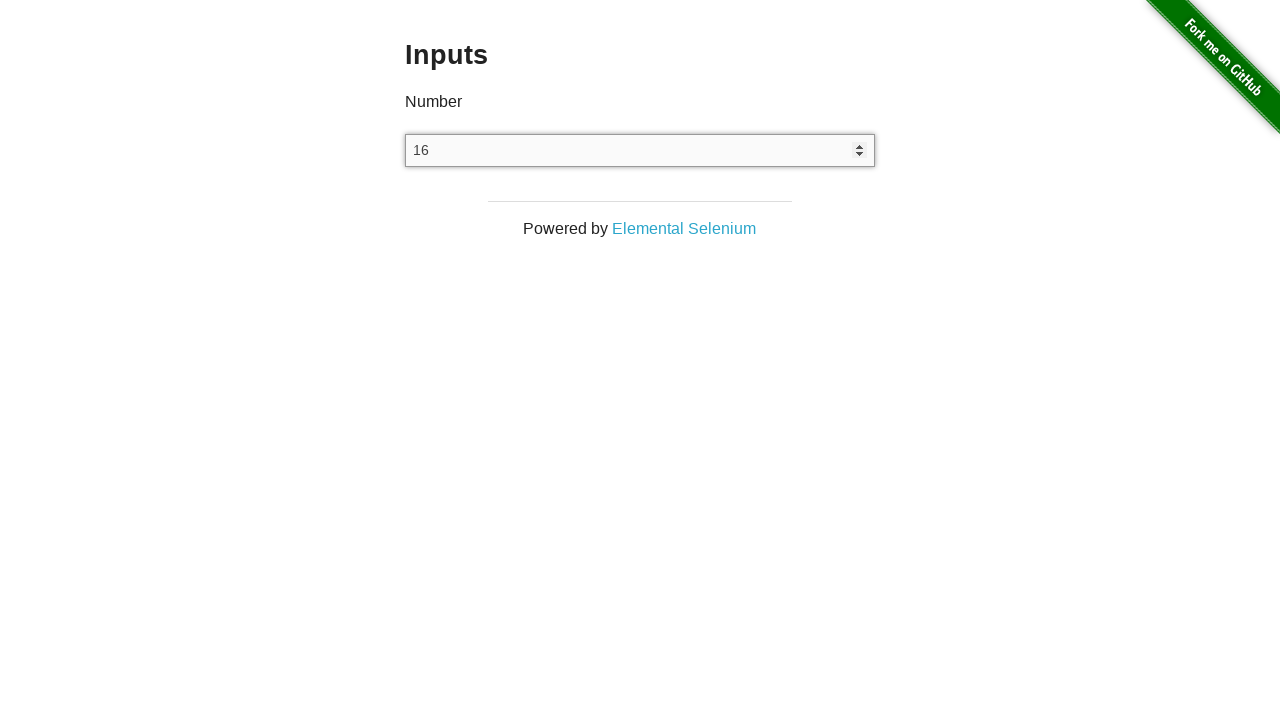

Pressed ArrowUp to increment value (press 17/20) on xpath=//input
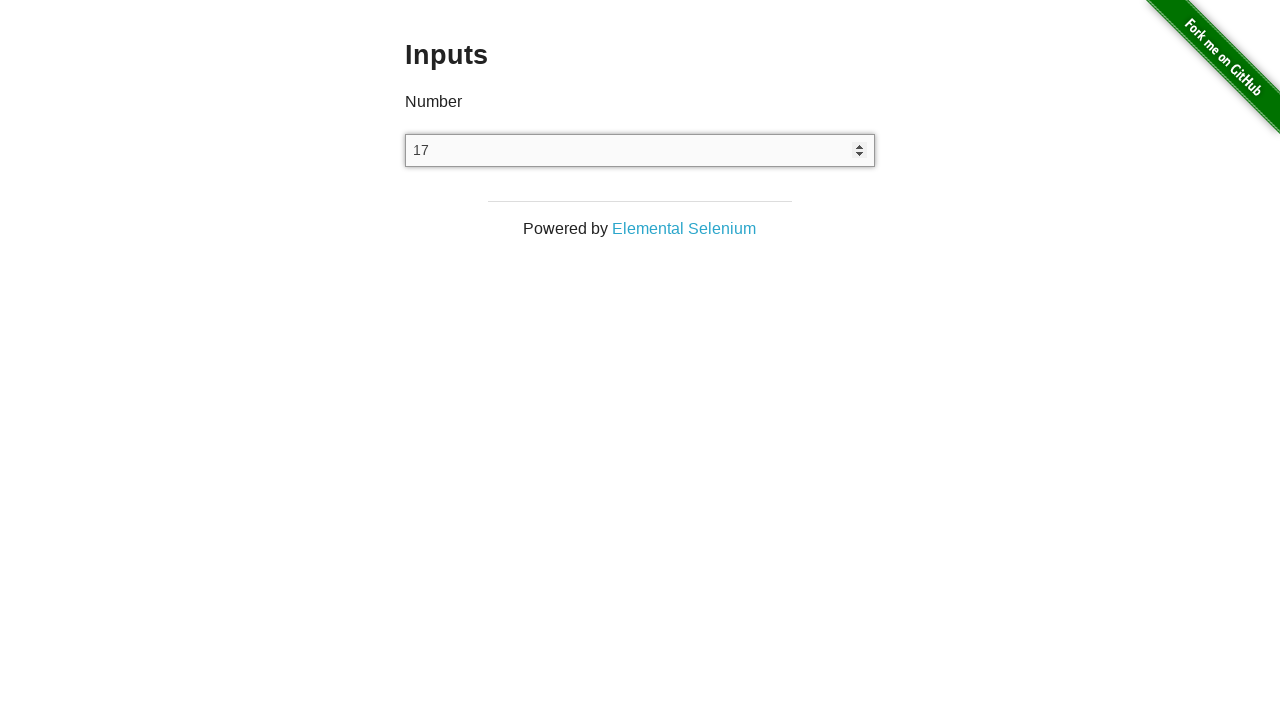

Pressed ArrowUp to increment value (press 18/20) on xpath=//input
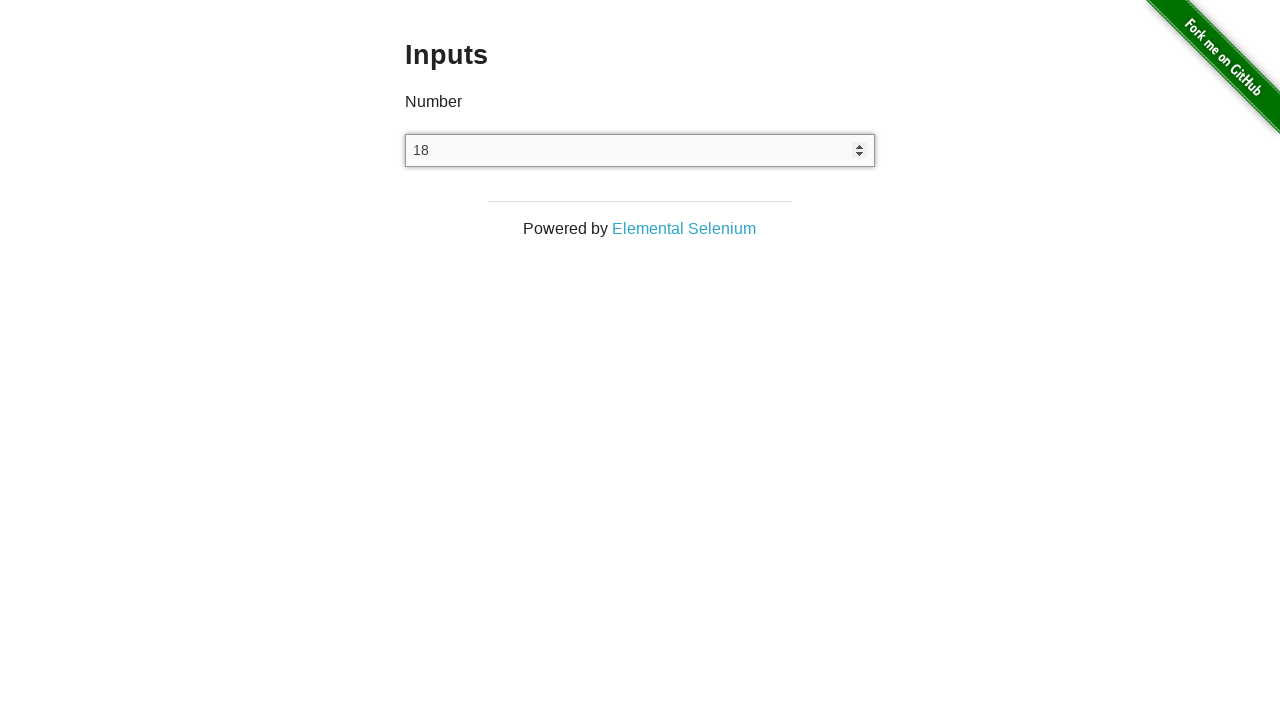

Pressed ArrowUp to increment value (press 19/20) on xpath=//input
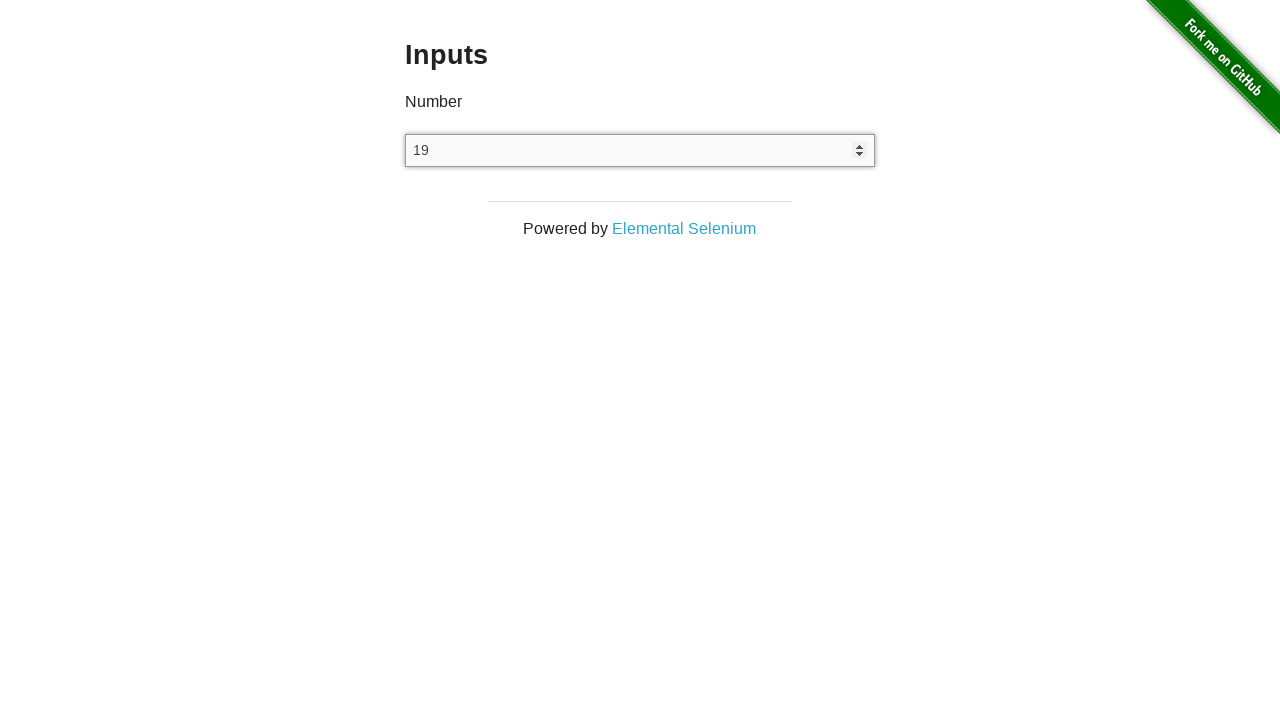

Pressed ArrowUp to increment value (press 20/20) on xpath=//input
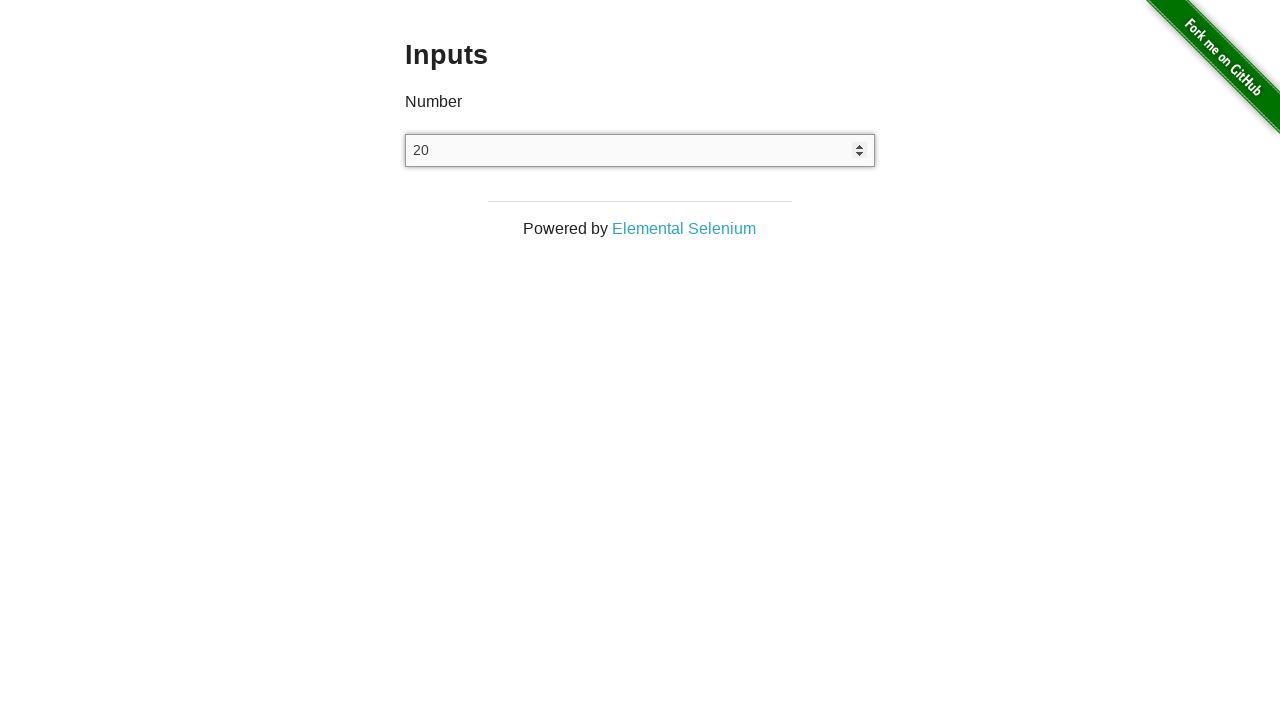

Waited 3 seconds after incrementing
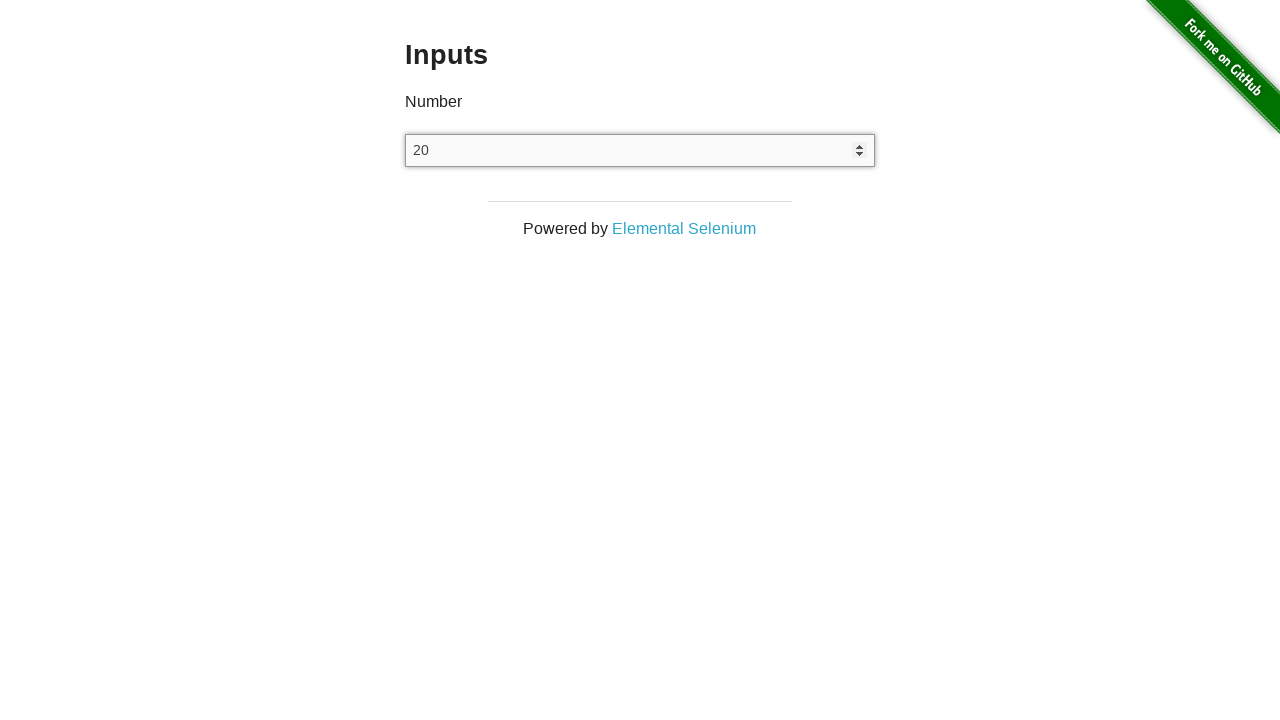

Pressed ArrowDown to decrement value (press 1/30) on xpath=//input
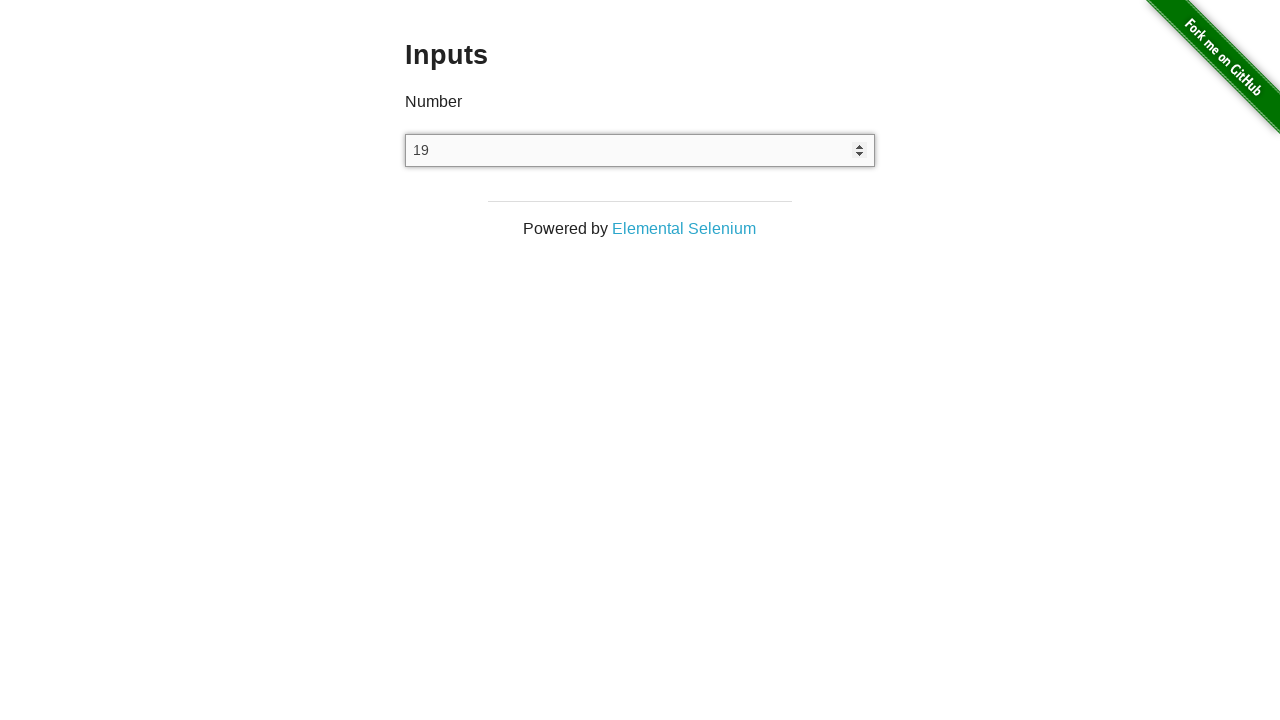

Pressed ArrowDown to decrement value (press 2/30) on xpath=//input
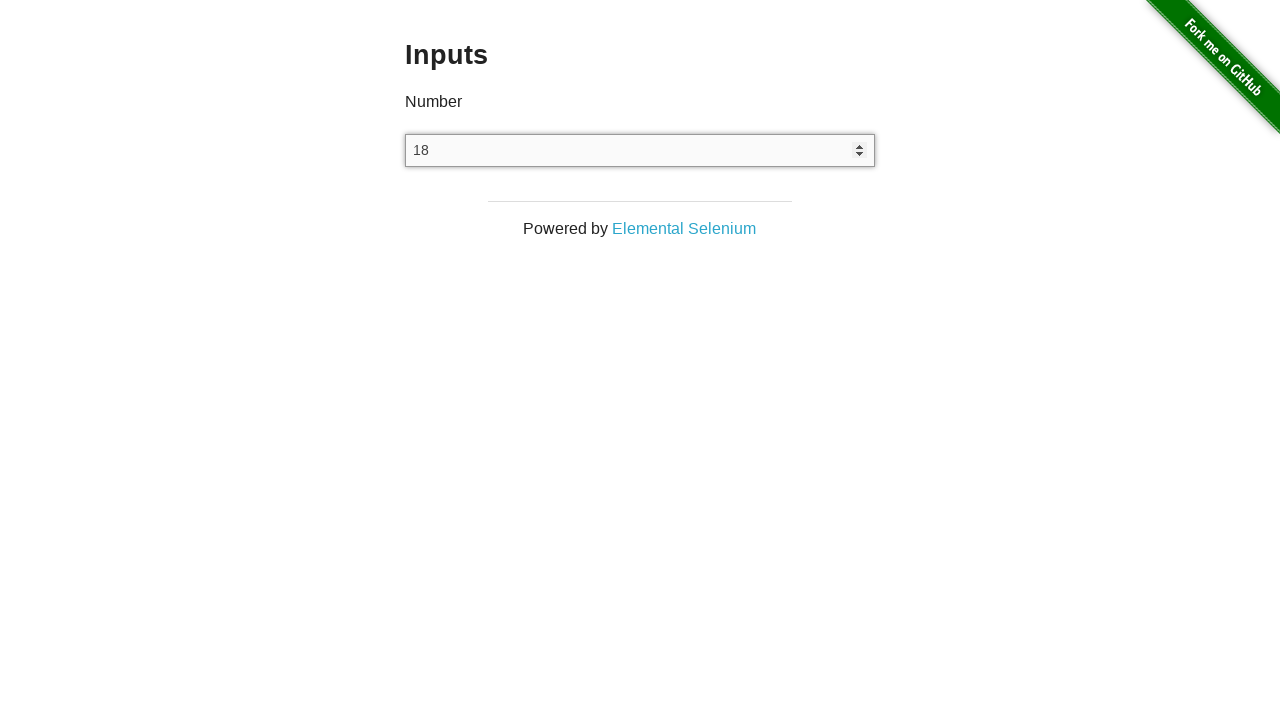

Pressed ArrowDown to decrement value (press 3/30) on xpath=//input
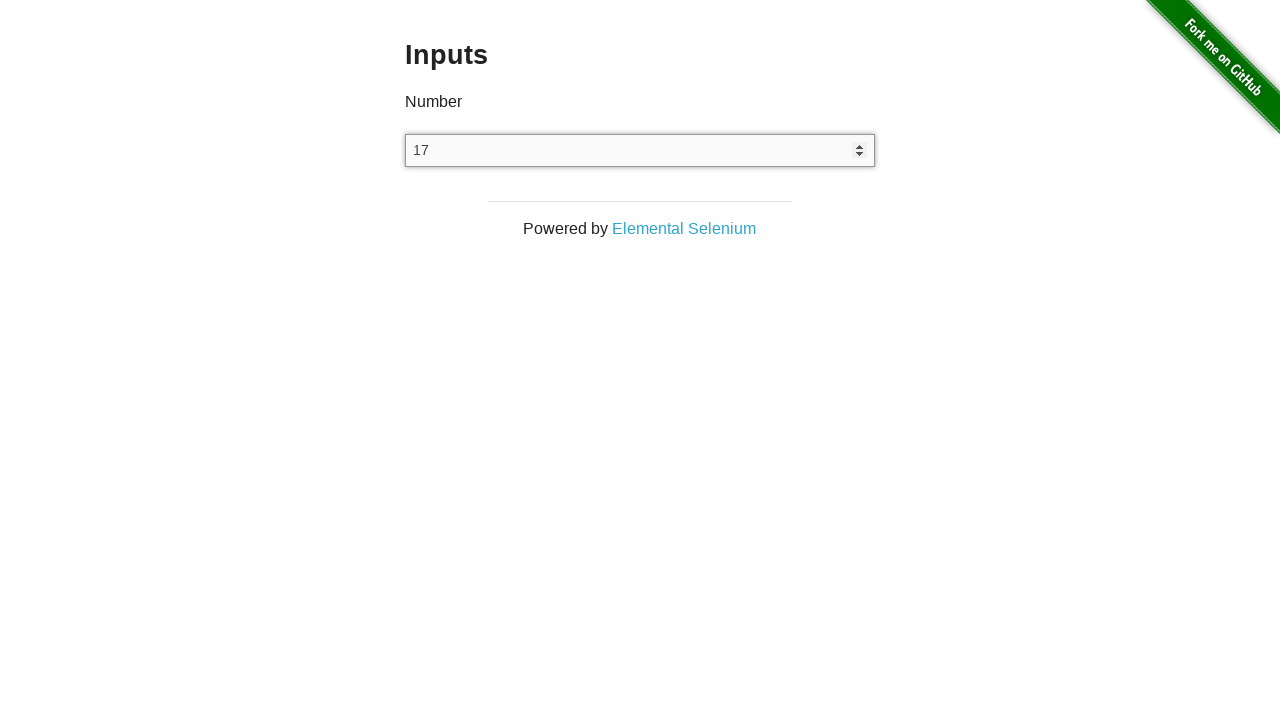

Pressed ArrowDown to decrement value (press 4/30) on xpath=//input
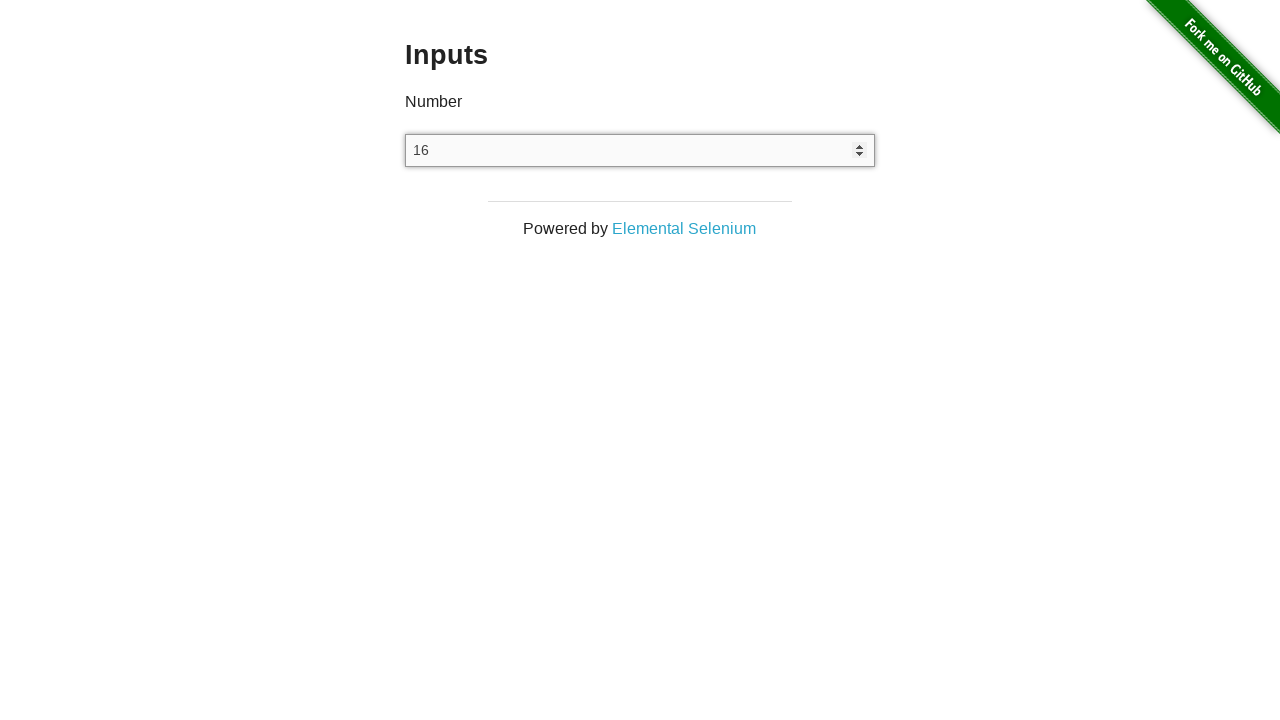

Pressed ArrowDown to decrement value (press 5/30) on xpath=//input
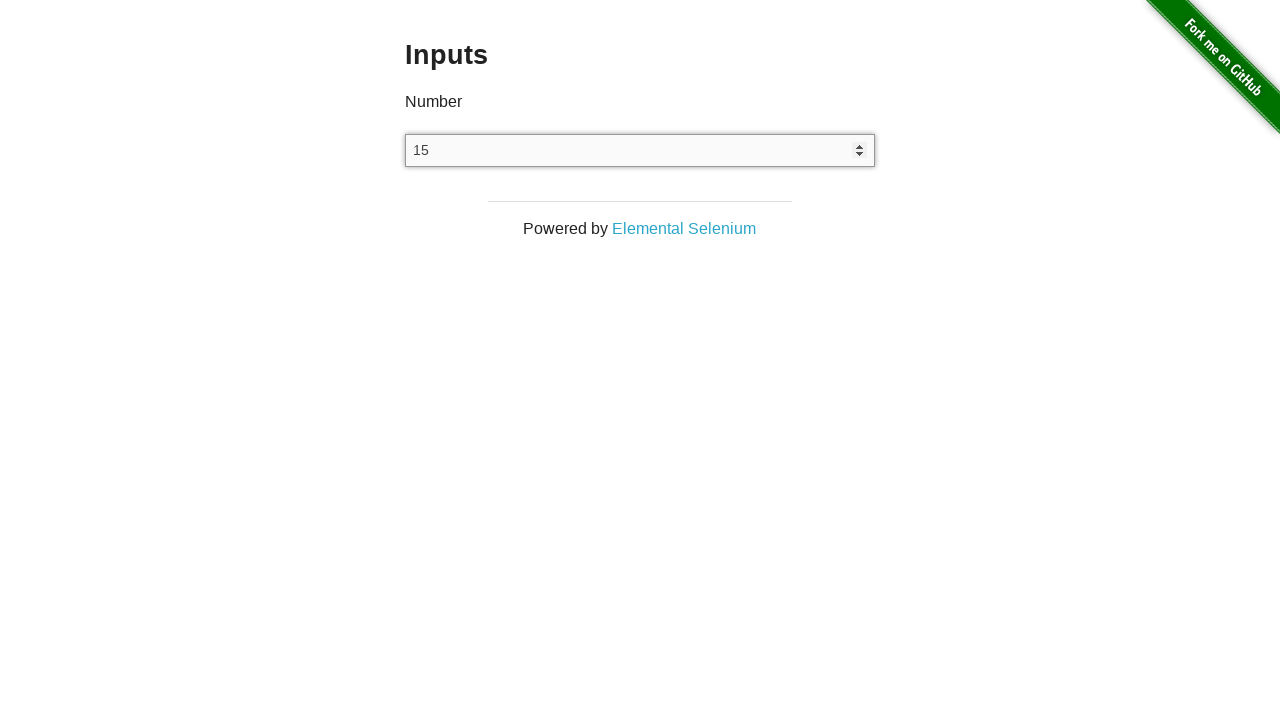

Pressed ArrowDown to decrement value (press 6/30) on xpath=//input
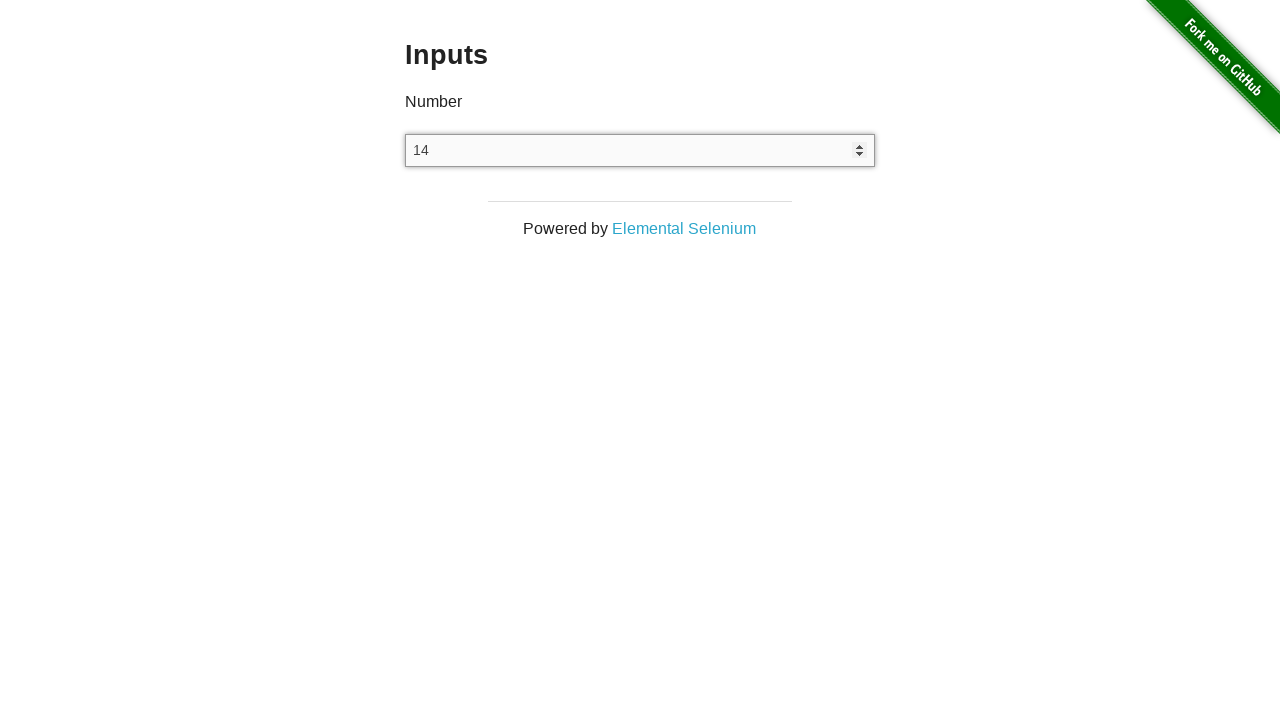

Pressed ArrowDown to decrement value (press 7/30) on xpath=//input
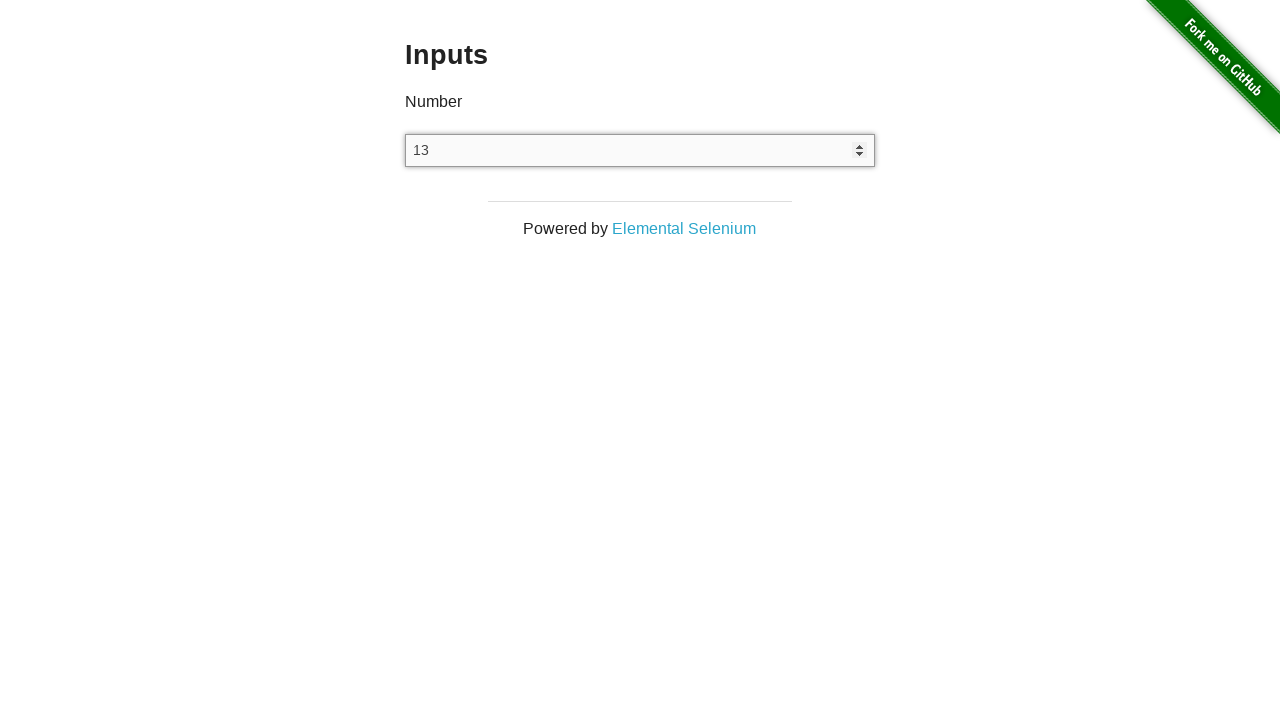

Pressed ArrowDown to decrement value (press 8/30) on xpath=//input
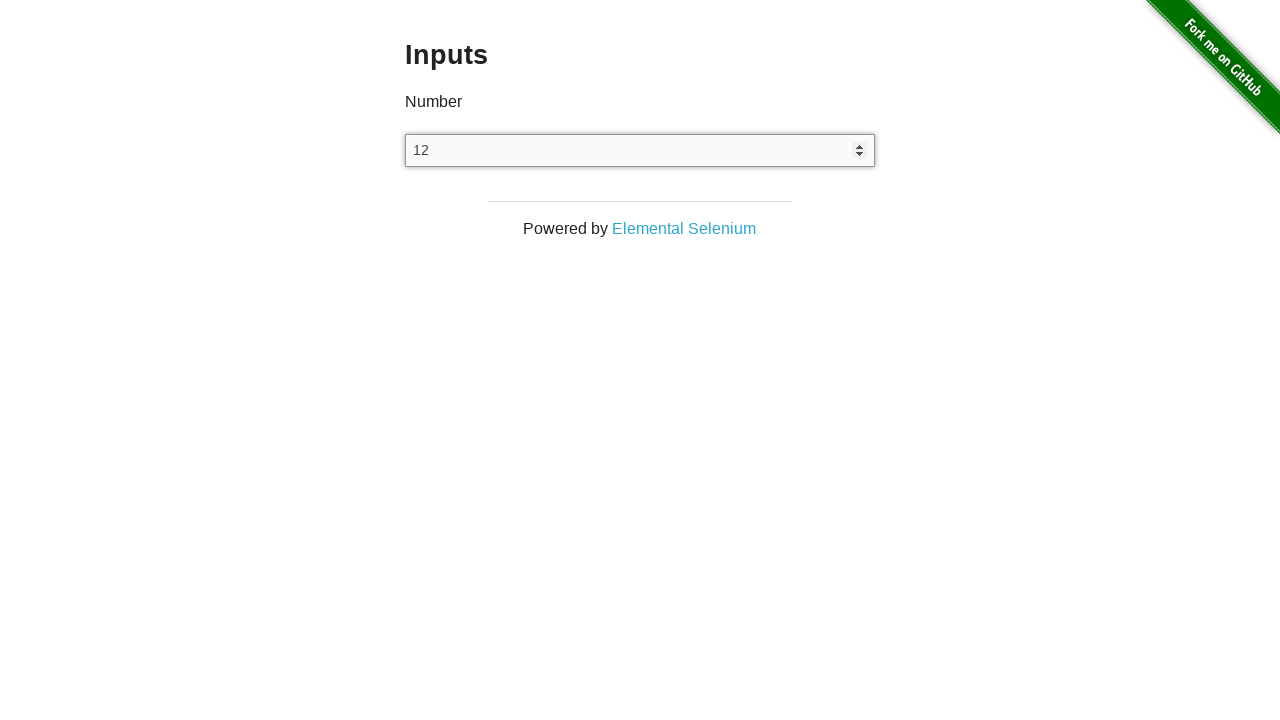

Pressed ArrowDown to decrement value (press 9/30) on xpath=//input
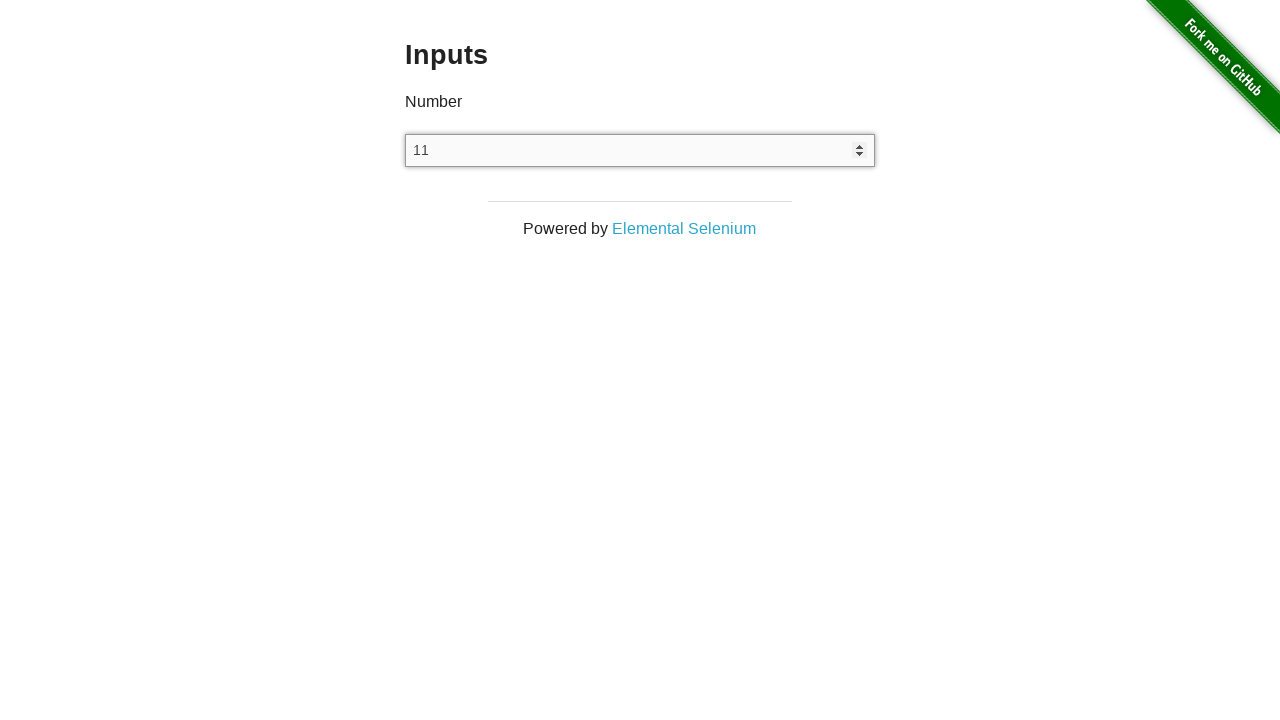

Pressed ArrowDown to decrement value (press 10/30) on xpath=//input
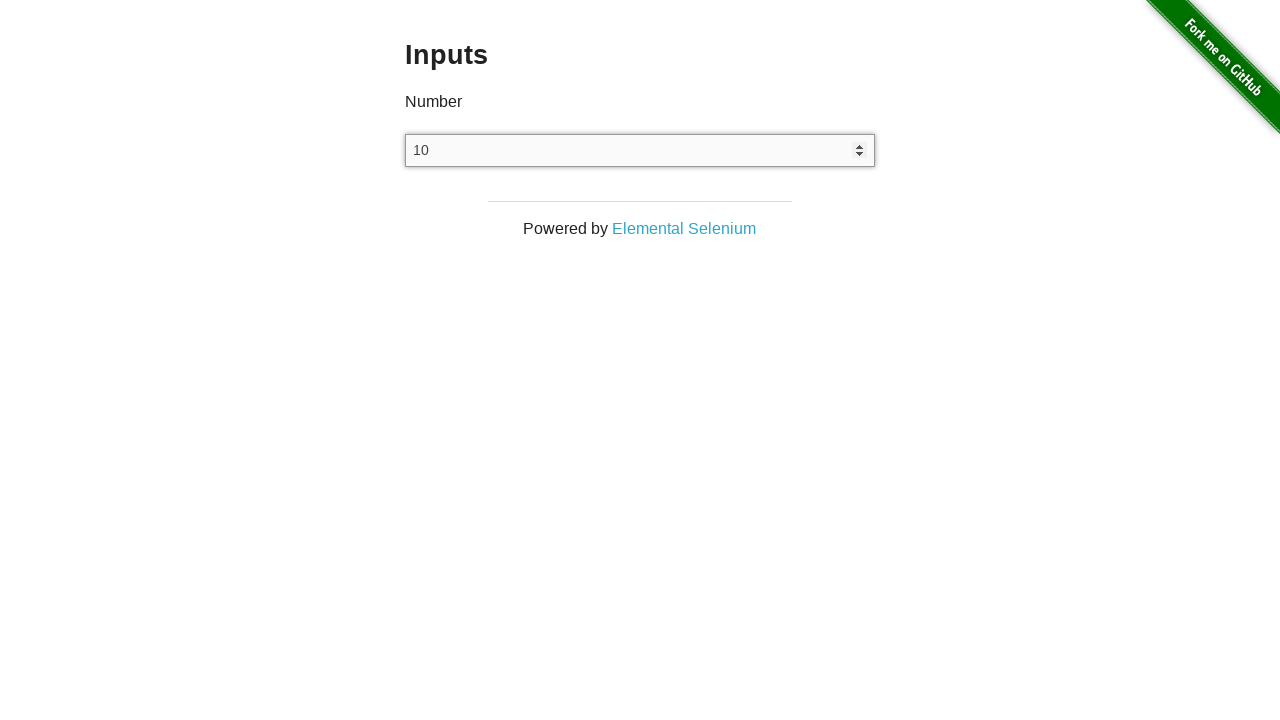

Pressed ArrowDown to decrement value (press 11/30) on xpath=//input
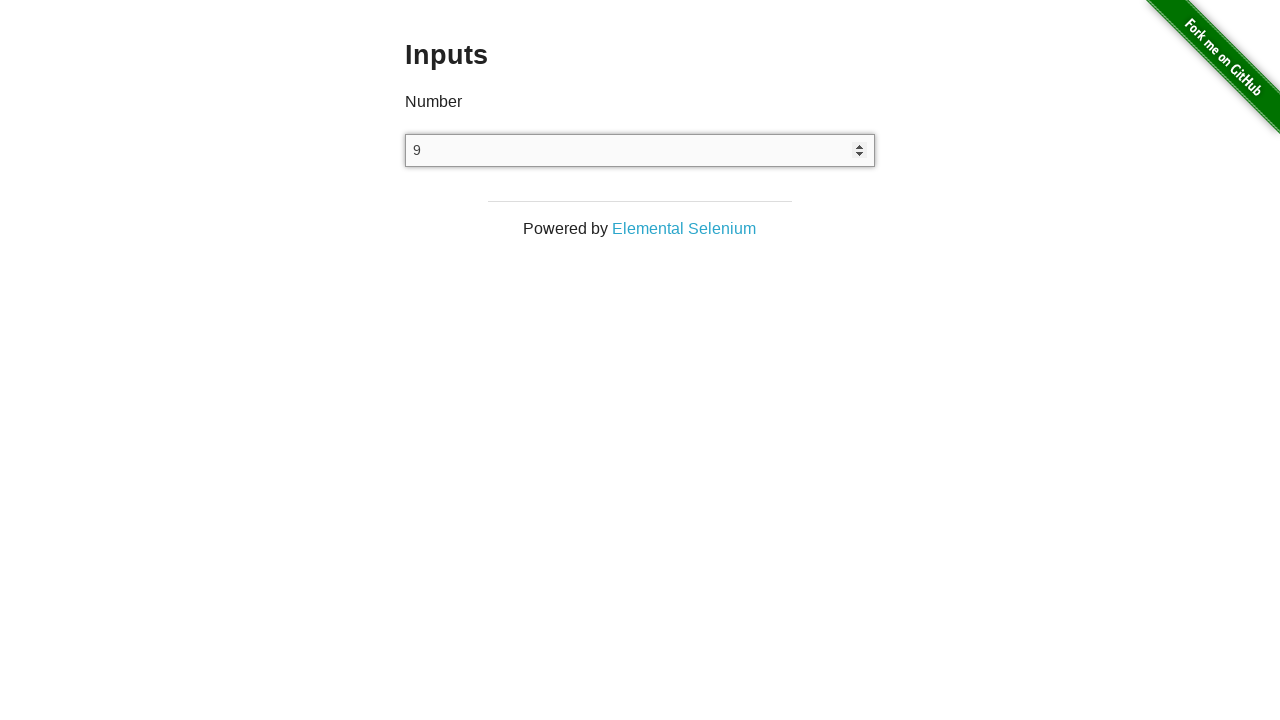

Pressed ArrowDown to decrement value (press 12/30) on xpath=//input
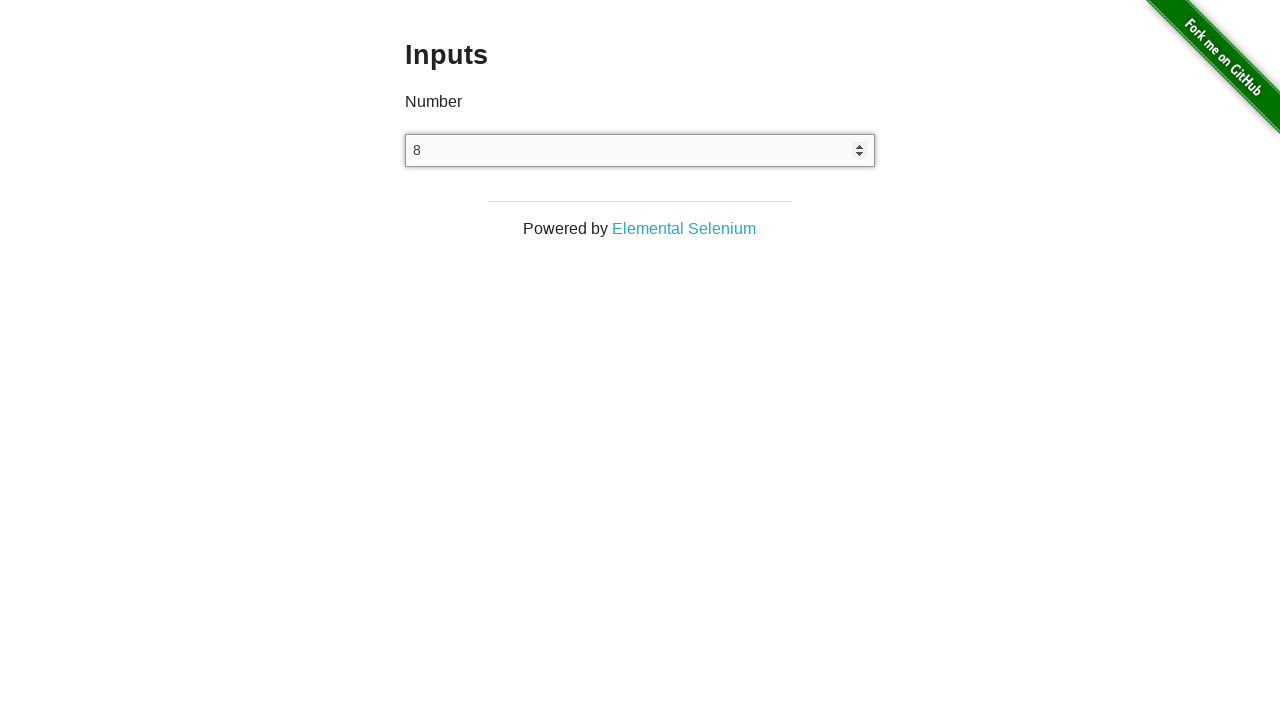

Pressed ArrowDown to decrement value (press 13/30) on xpath=//input
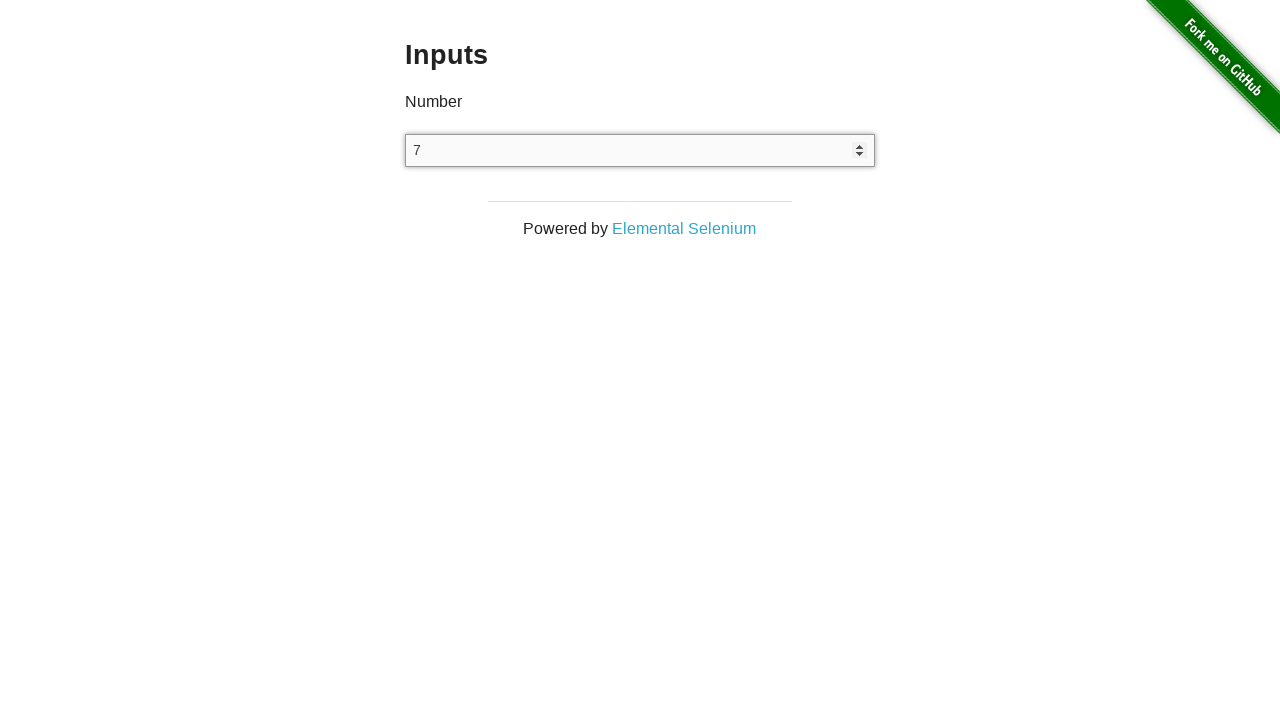

Pressed ArrowDown to decrement value (press 14/30) on xpath=//input
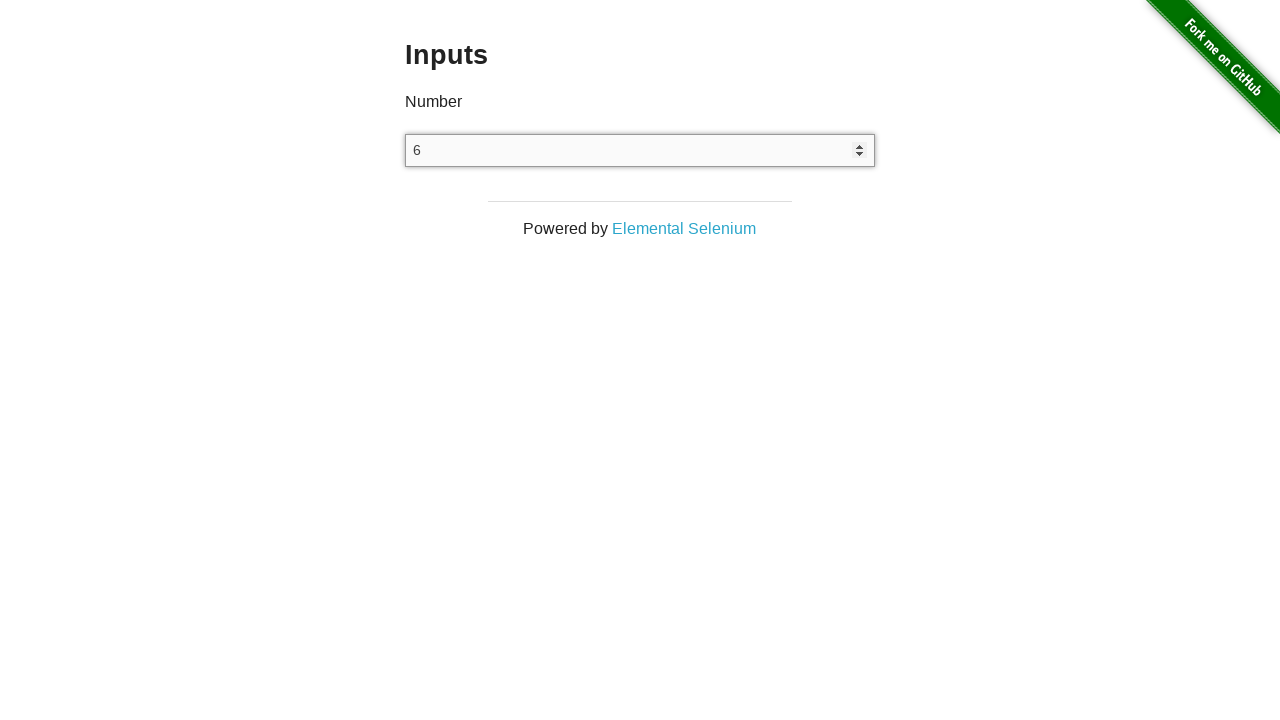

Pressed ArrowDown to decrement value (press 15/30) on xpath=//input
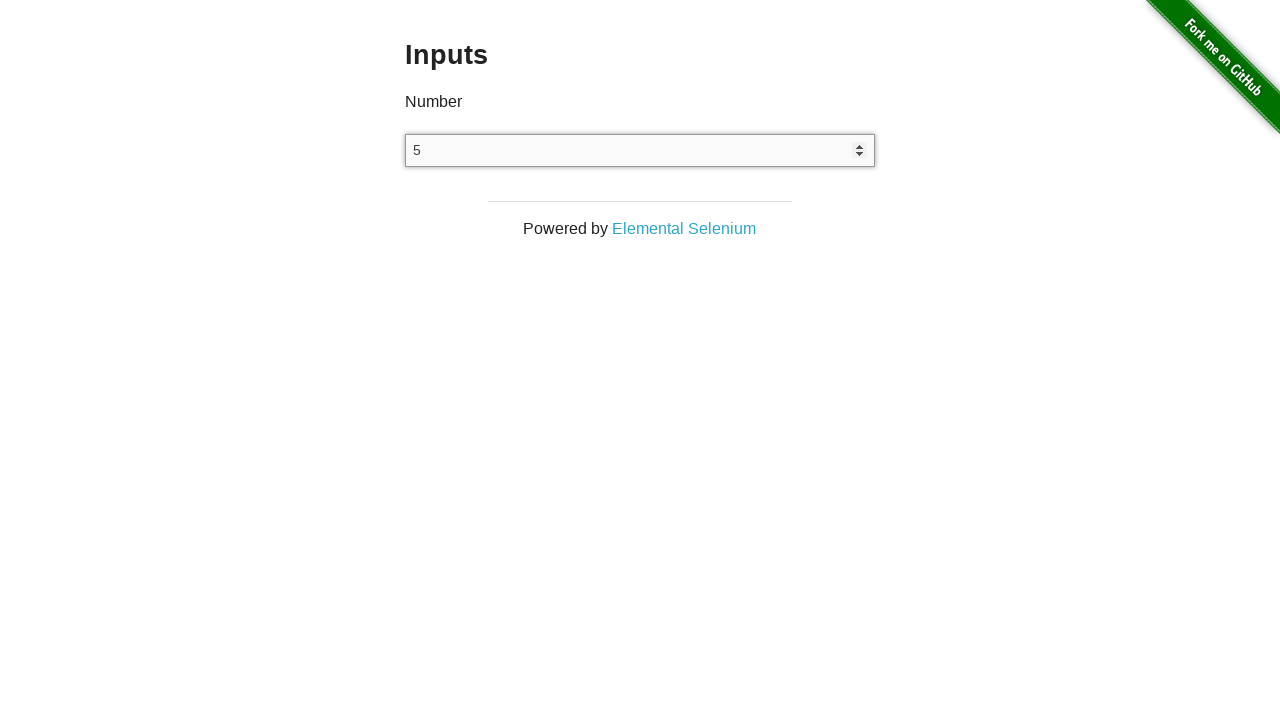

Pressed ArrowDown to decrement value (press 16/30) on xpath=//input
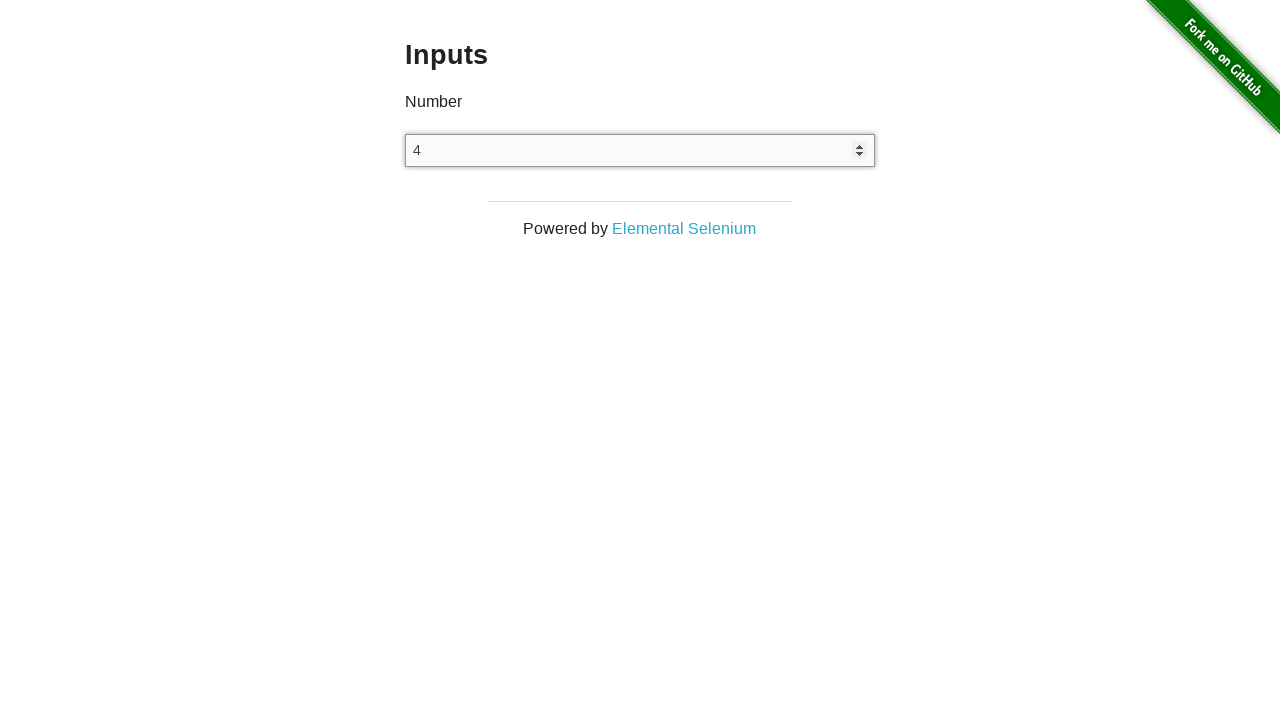

Pressed ArrowDown to decrement value (press 17/30) on xpath=//input
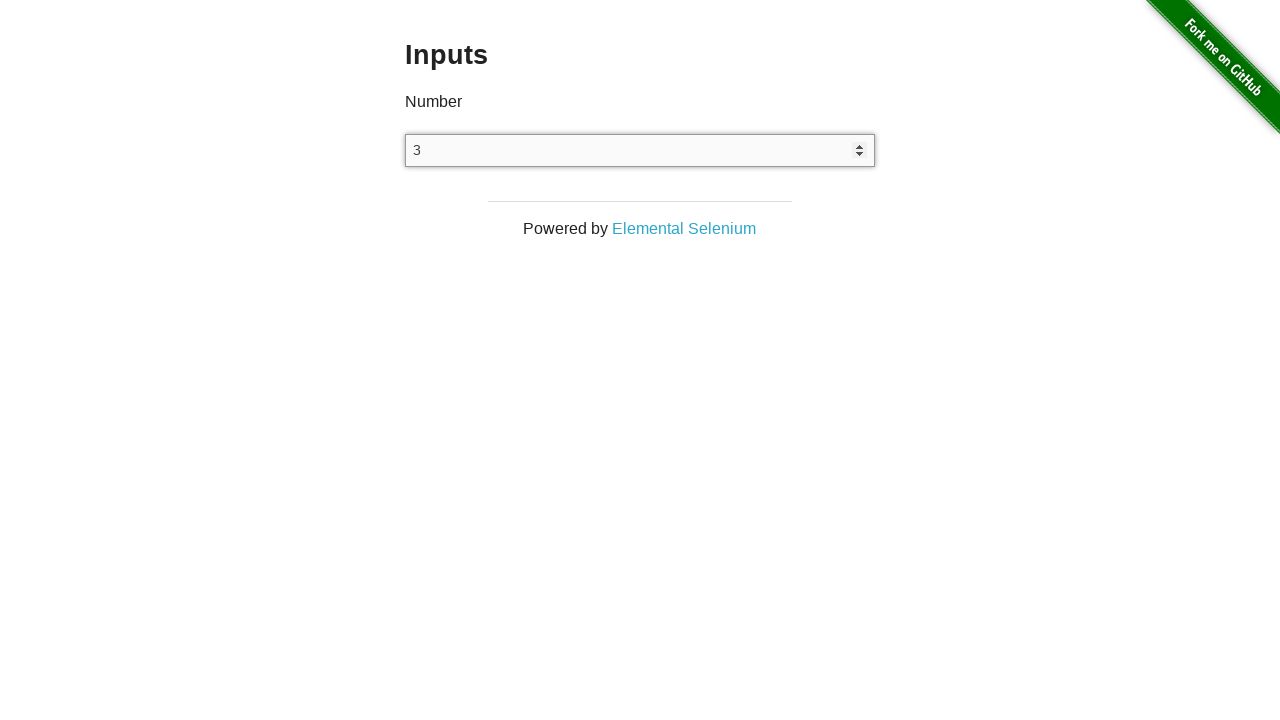

Pressed ArrowDown to decrement value (press 18/30) on xpath=//input
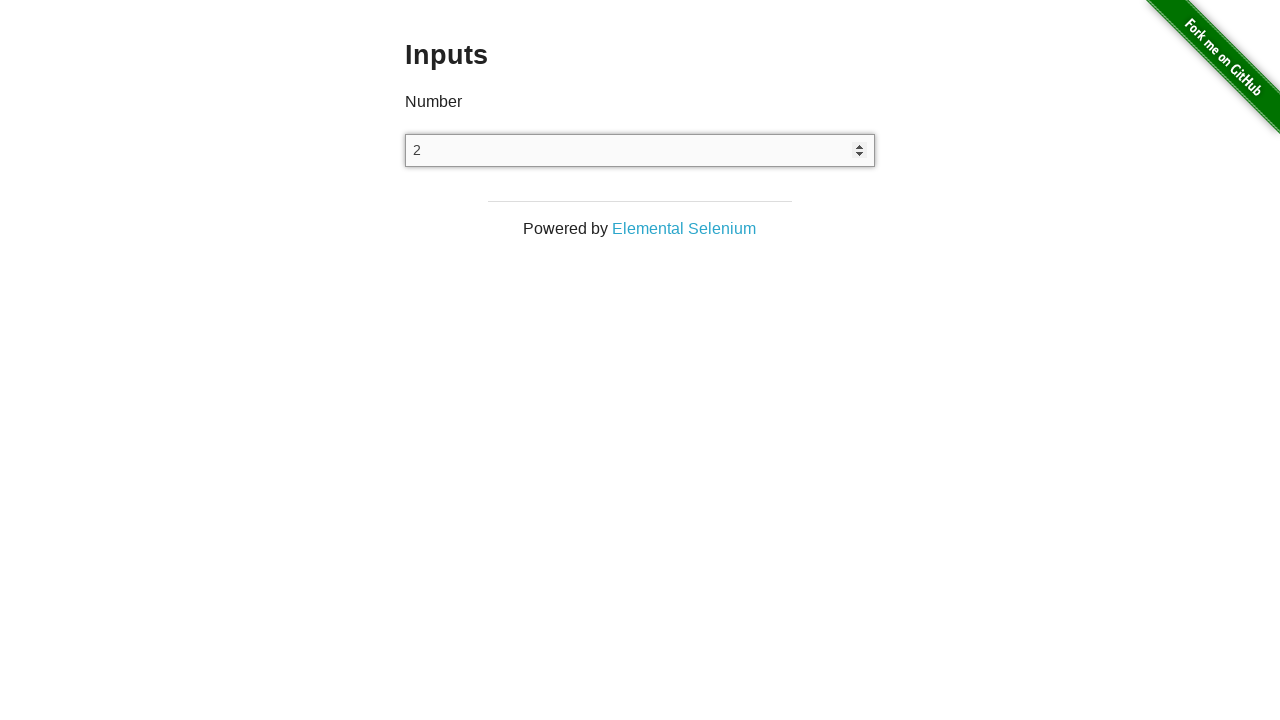

Pressed ArrowDown to decrement value (press 19/30) on xpath=//input
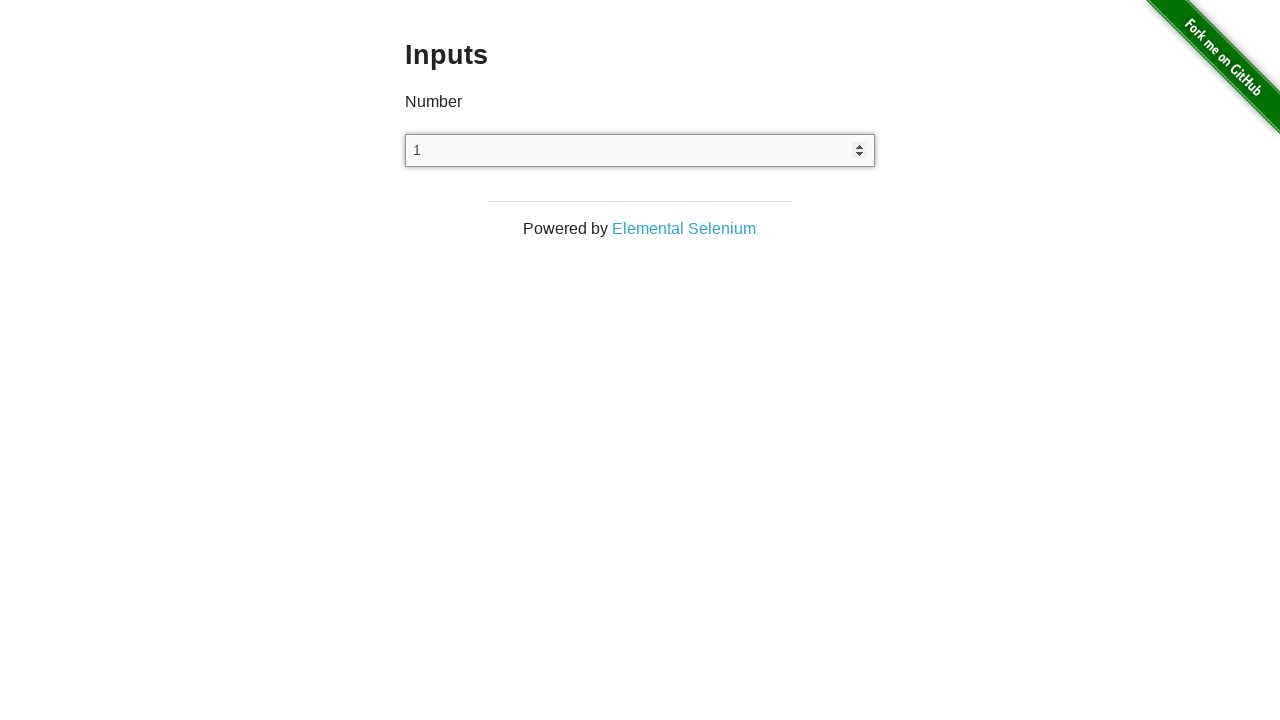

Pressed ArrowDown to decrement value (press 20/30) on xpath=//input
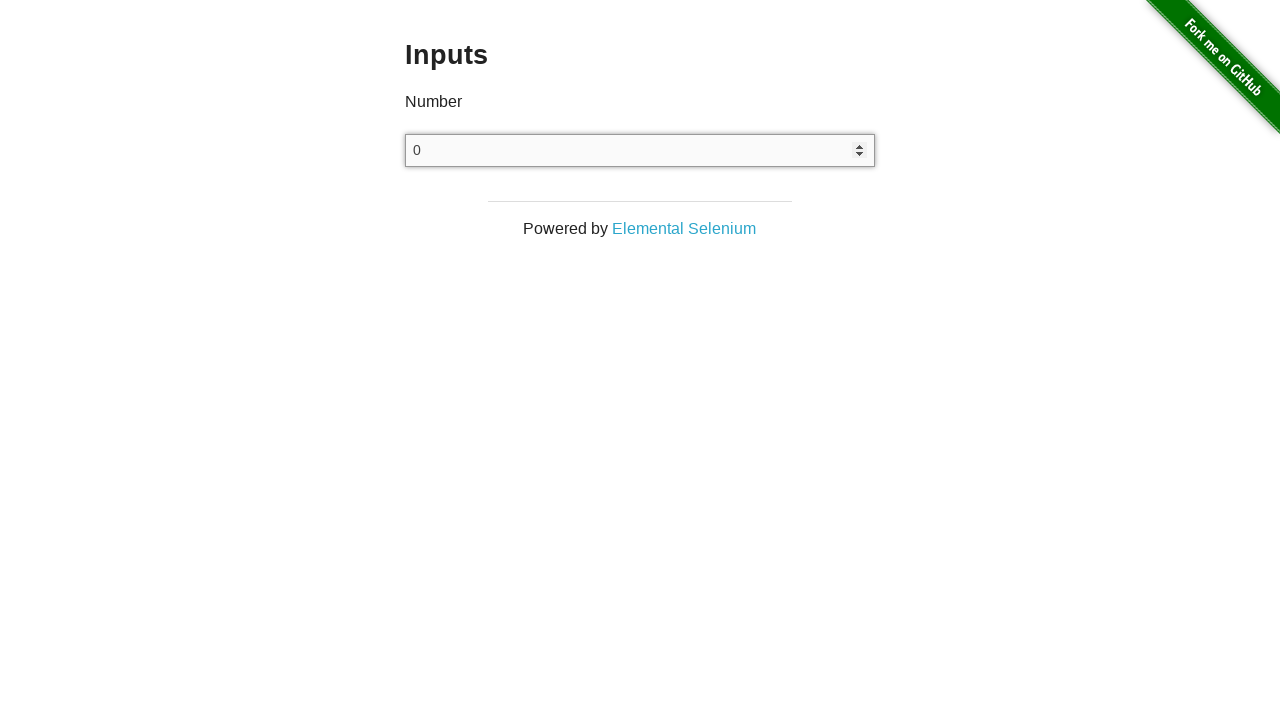

Pressed ArrowDown to decrement value (press 21/30) on xpath=//input
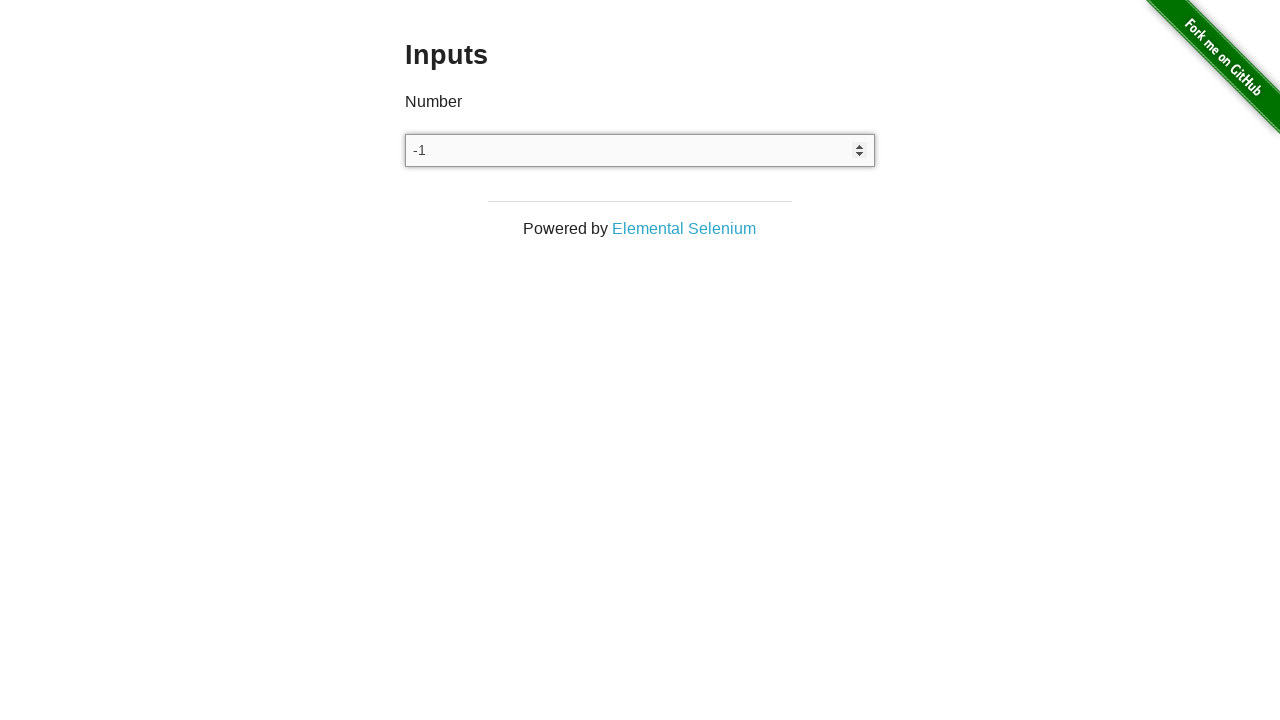

Pressed ArrowDown to decrement value (press 22/30) on xpath=//input
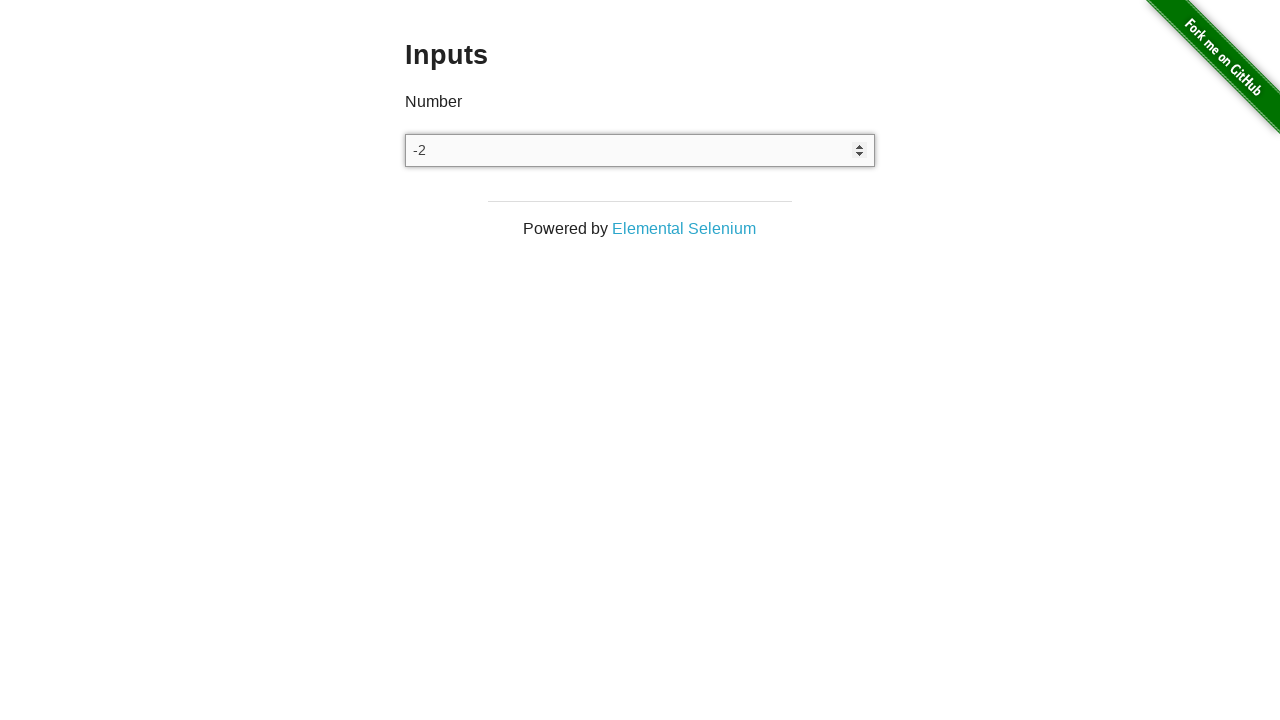

Pressed ArrowDown to decrement value (press 23/30) on xpath=//input
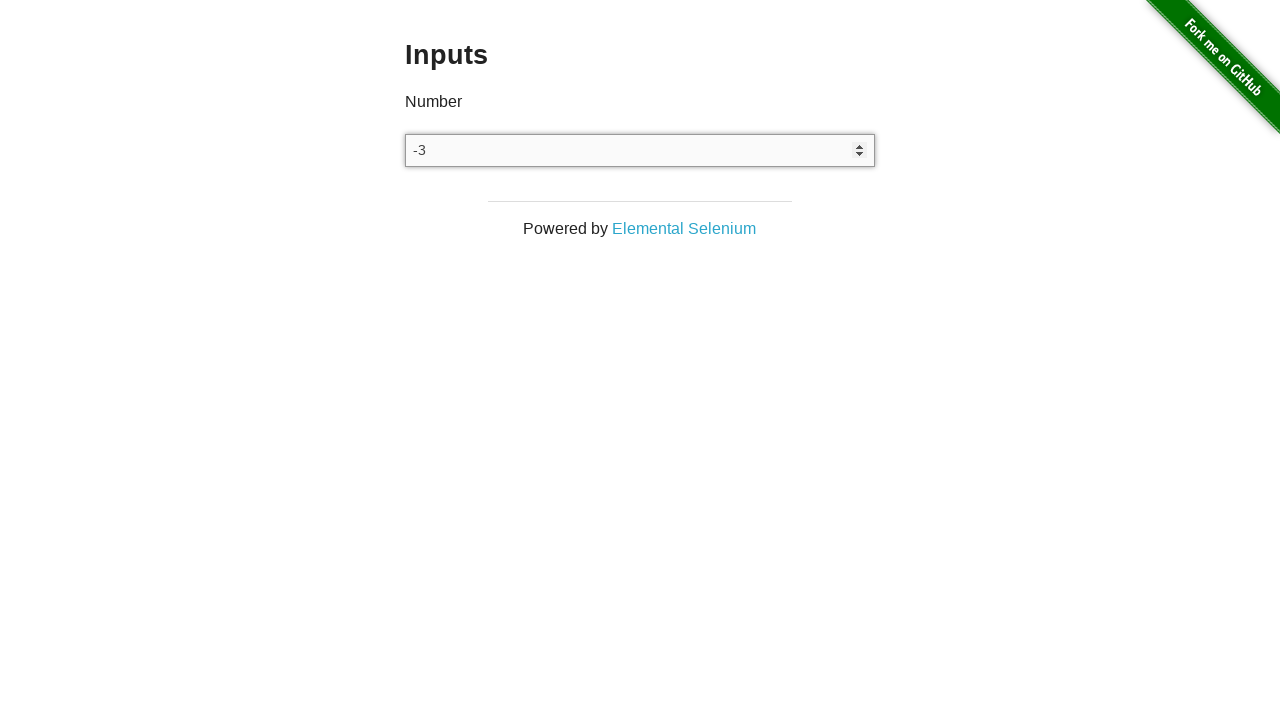

Pressed ArrowDown to decrement value (press 24/30) on xpath=//input
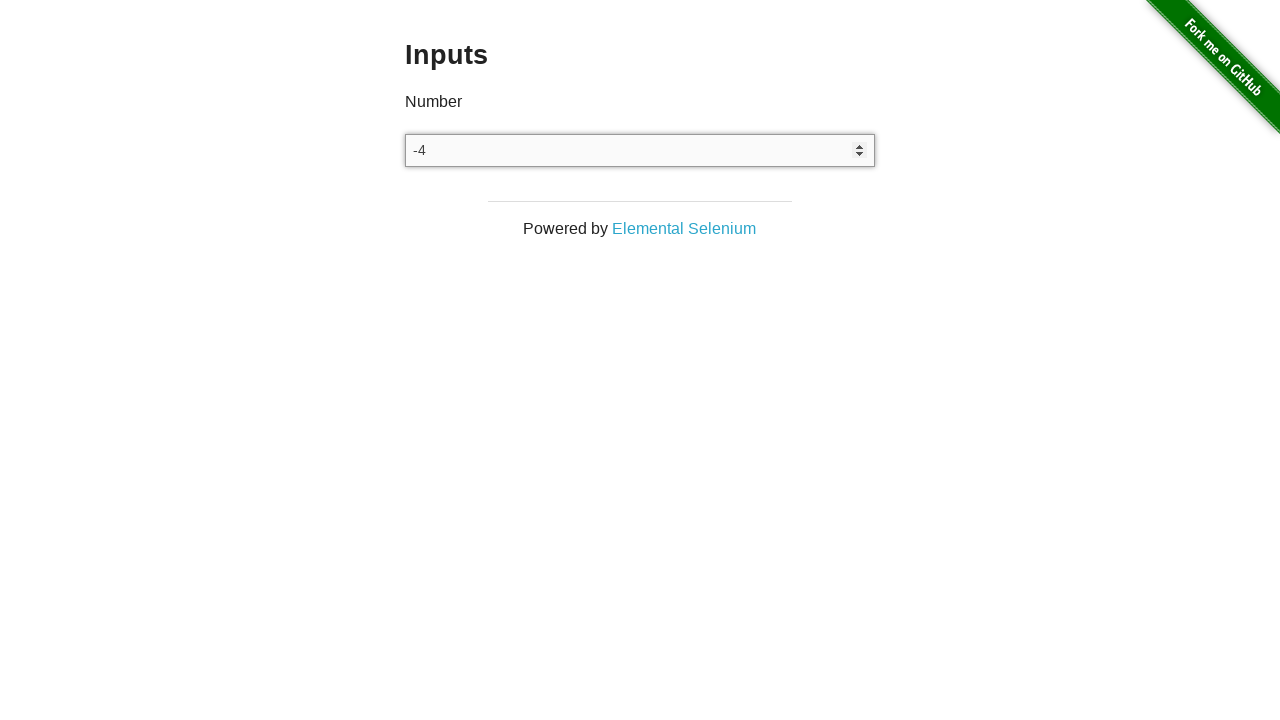

Pressed ArrowDown to decrement value (press 25/30) on xpath=//input
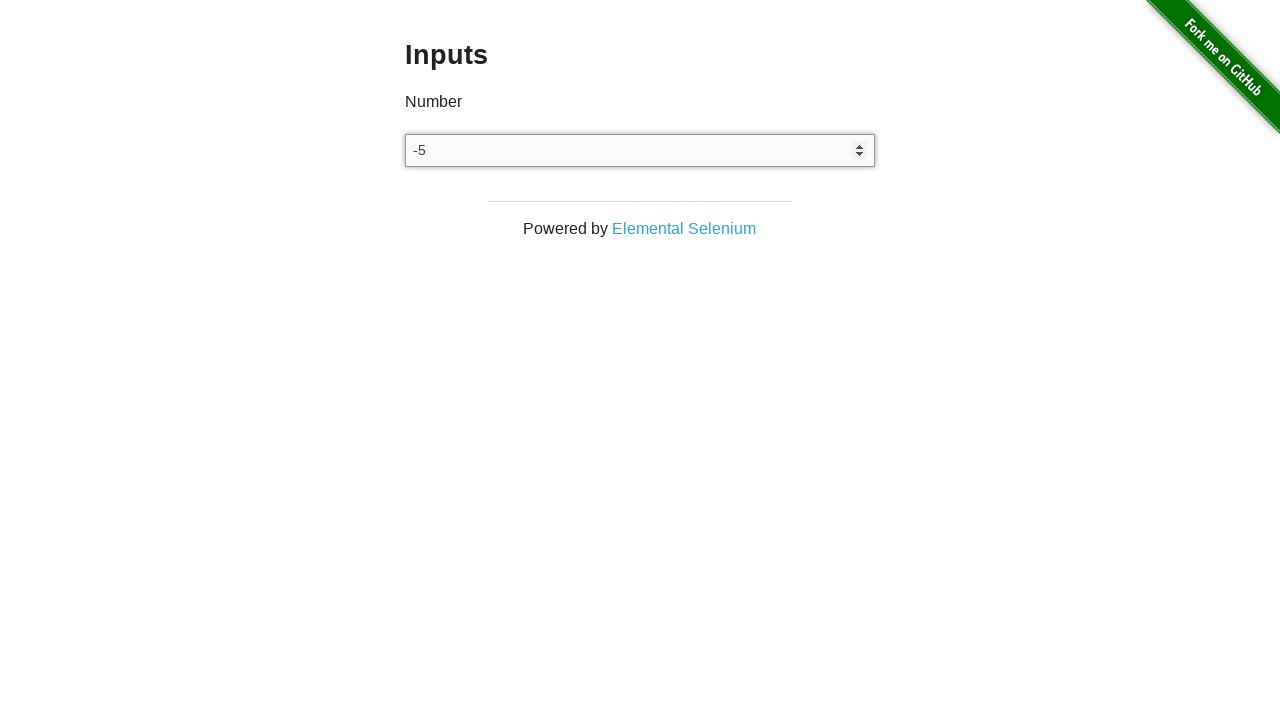

Pressed ArrowDown to decrement value (press 26/30) on xpath=//input
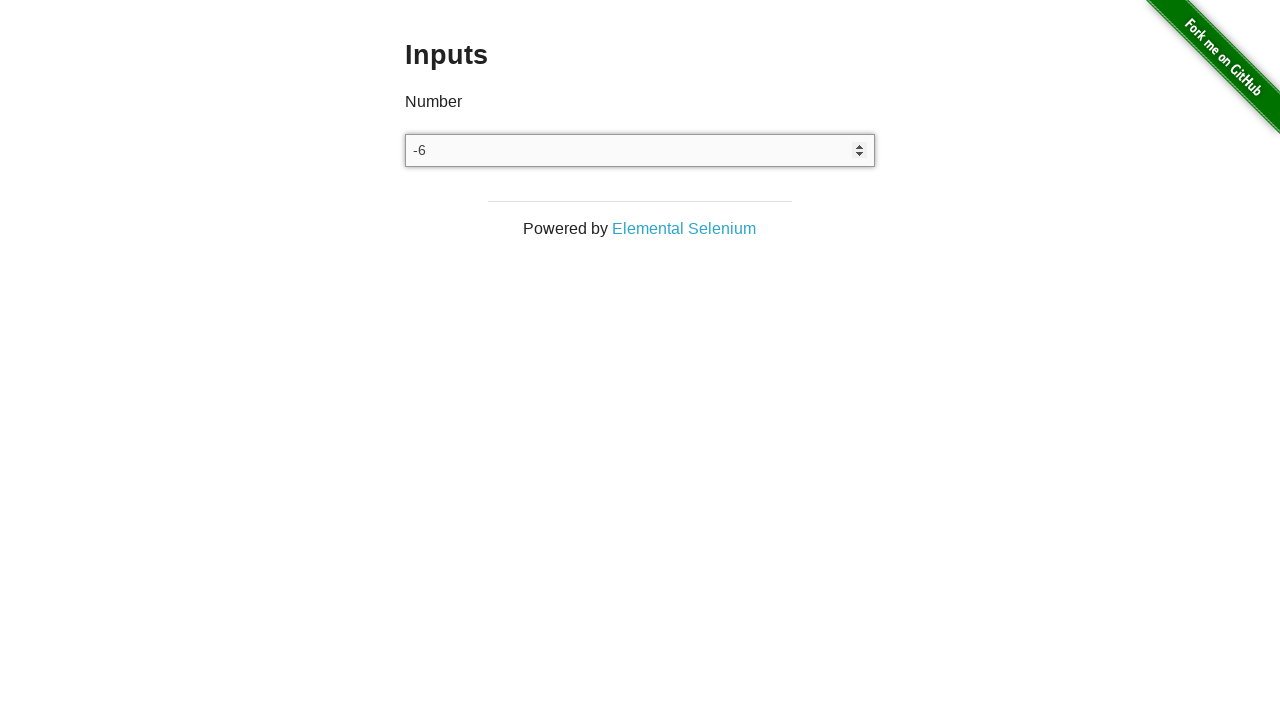

Pressed ArrowDown to decrement value (press 27/30) on xpath=//input
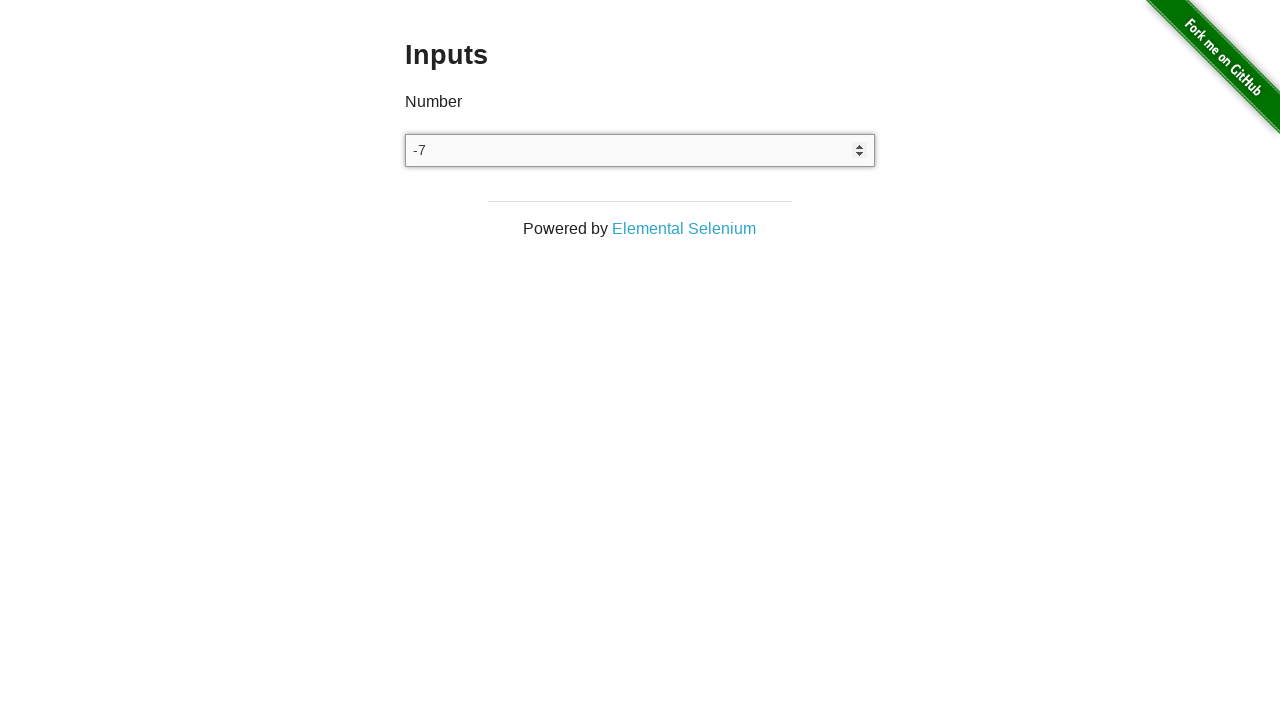

Pressed ArrowDown to decrement value (press 28/30) on xpath=//input
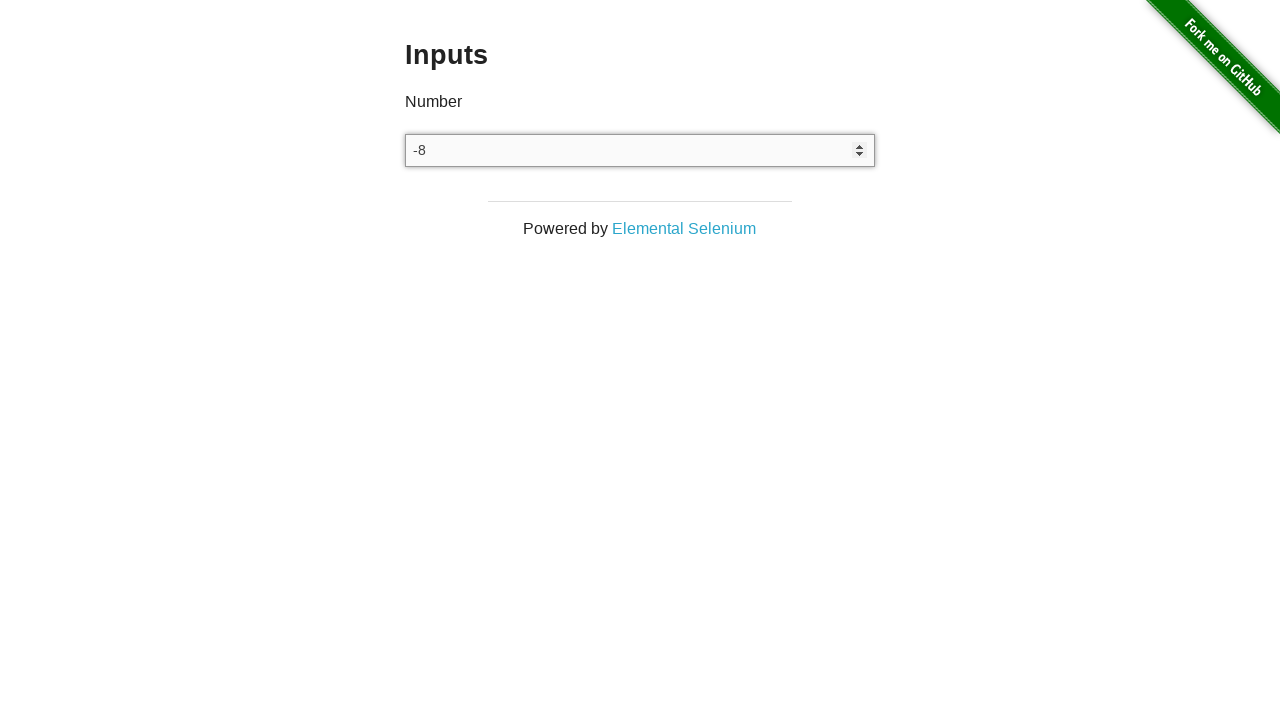

Pressed ArrowDown to decrement value (press 29/30) on xpath=//input
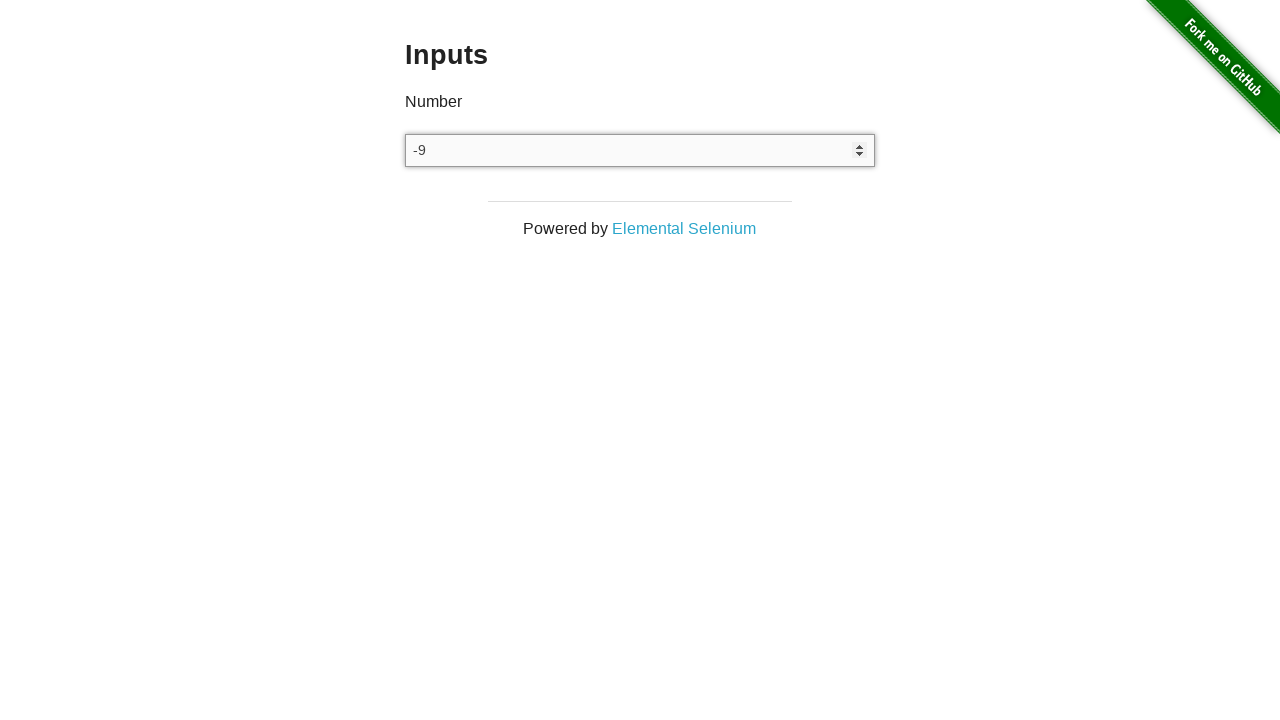

Pressed ArrowDown to decrement value (press 30/30) on xpath=//input
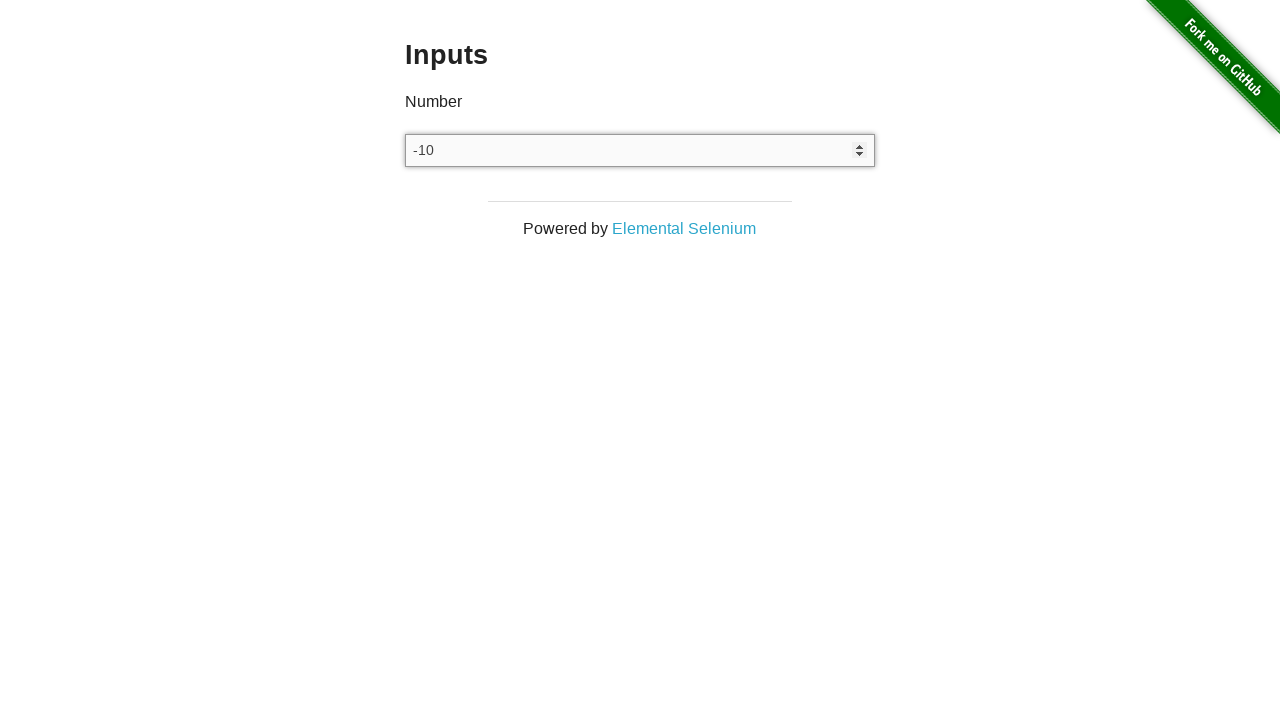

Waited 3 seconds after decrementing
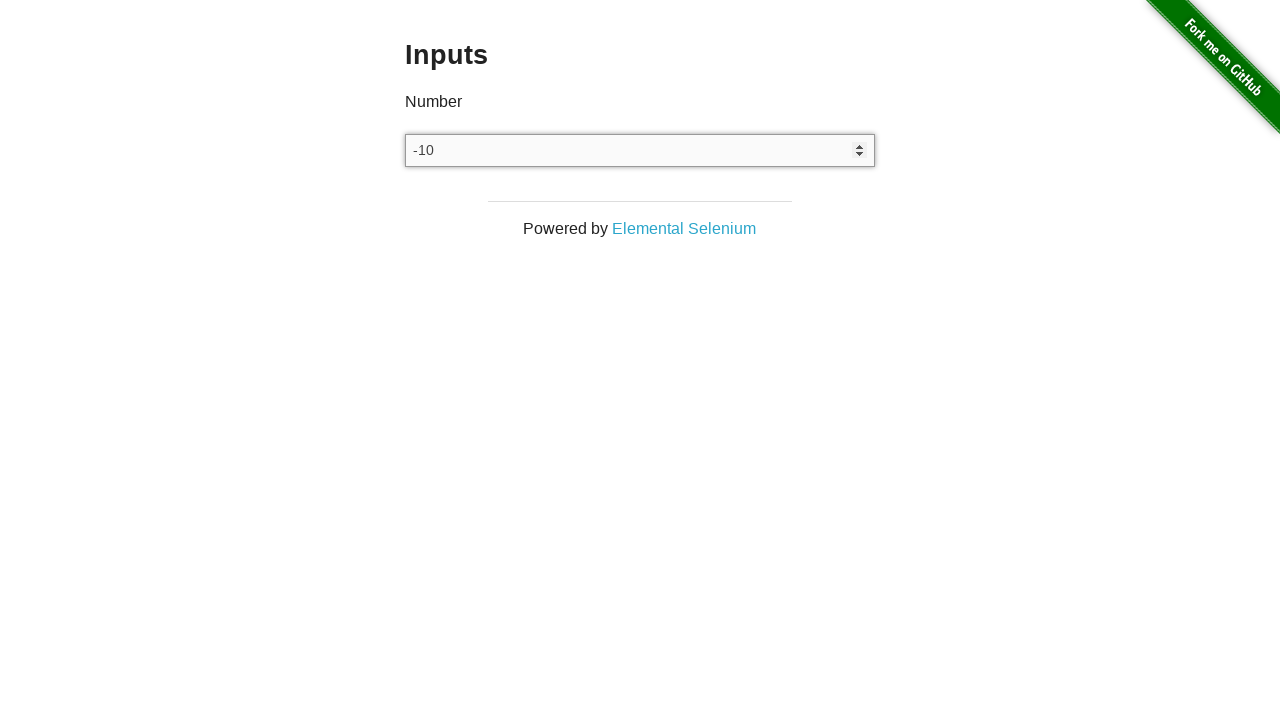

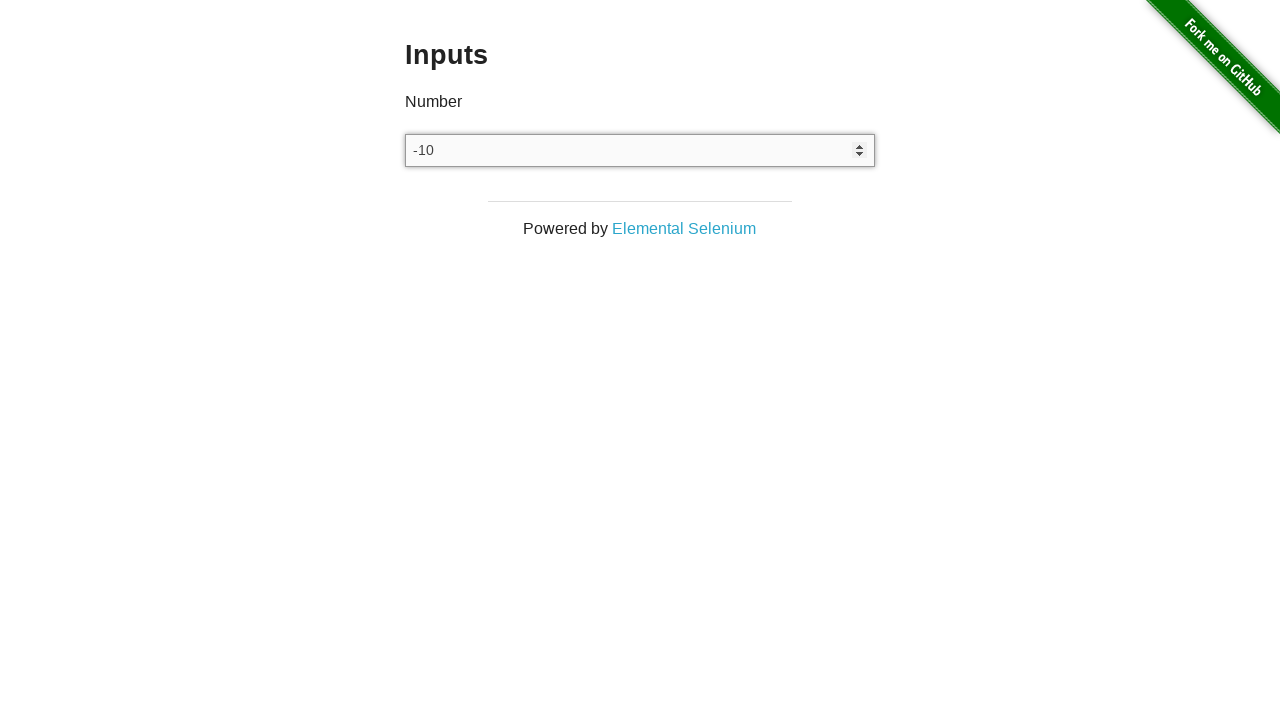